Tests an interactive challenge that requires reading button values, clicking countdown buttons, and selecting the correct soda option from a dropdown

Starting URL: https://daedalus.janniskaranikis.dev/challenges/3-mr-robot

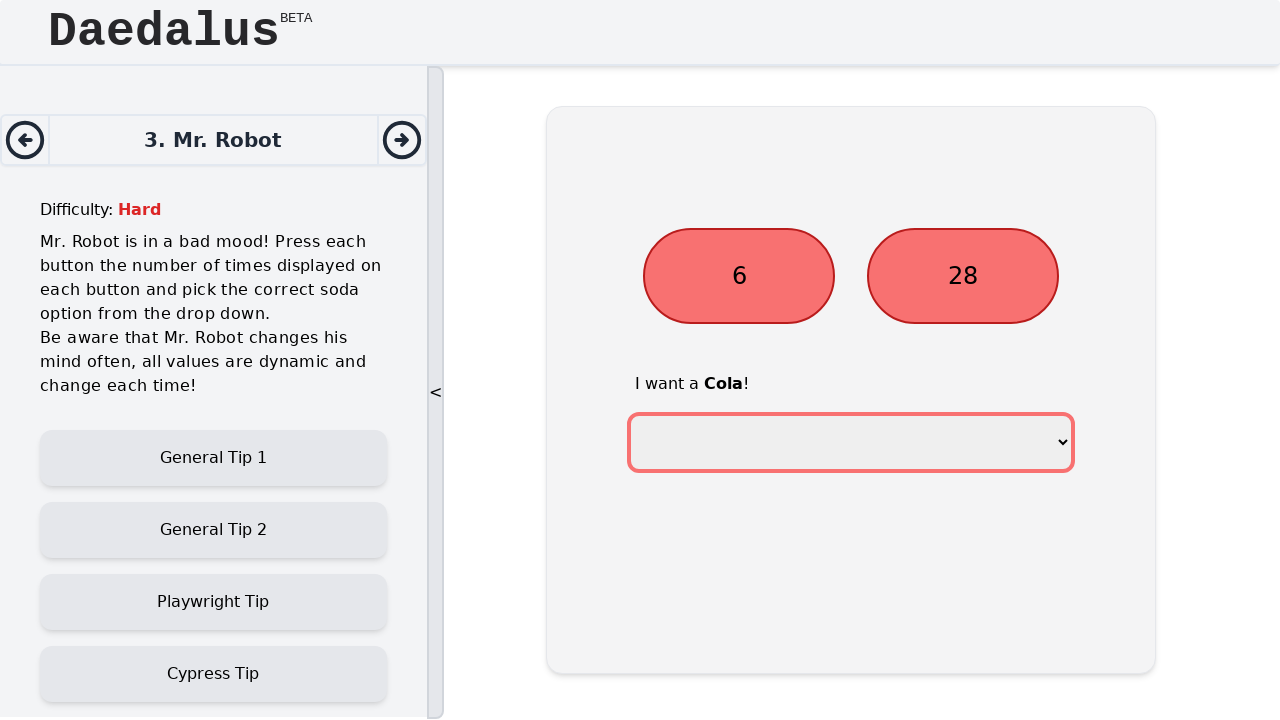

Retrieved button values from the page
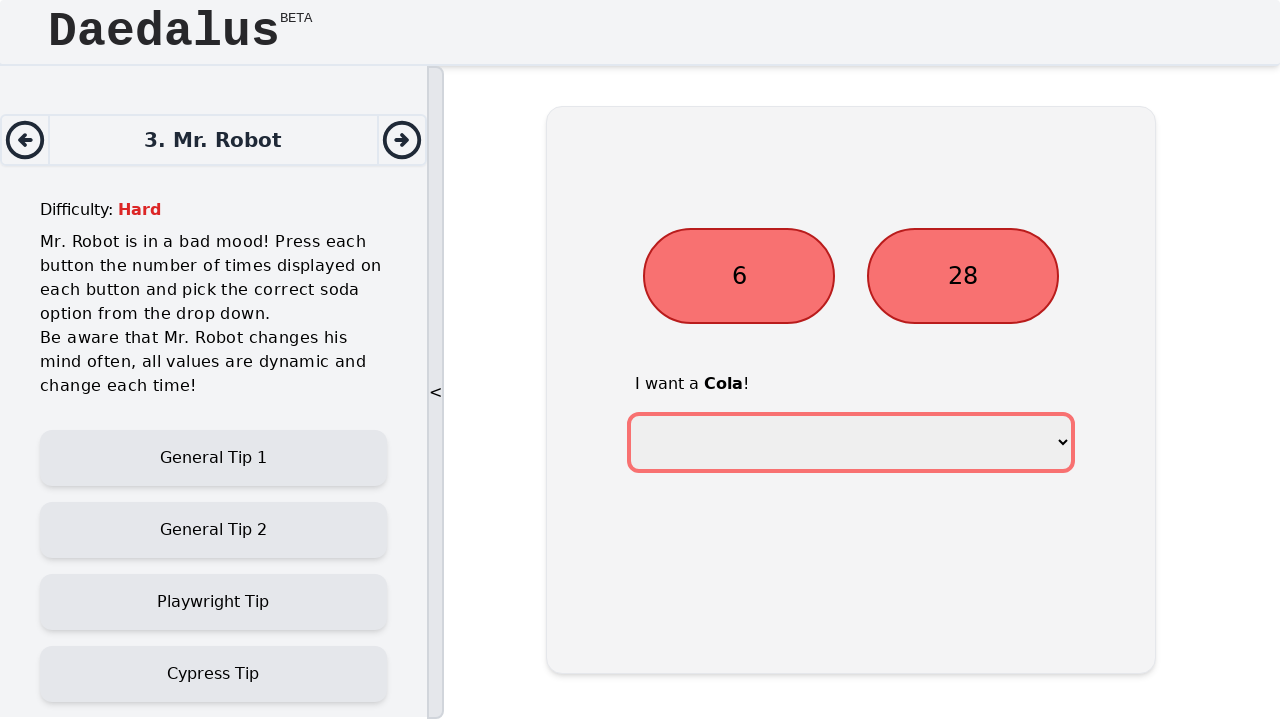

Parsed left countdown number: 6
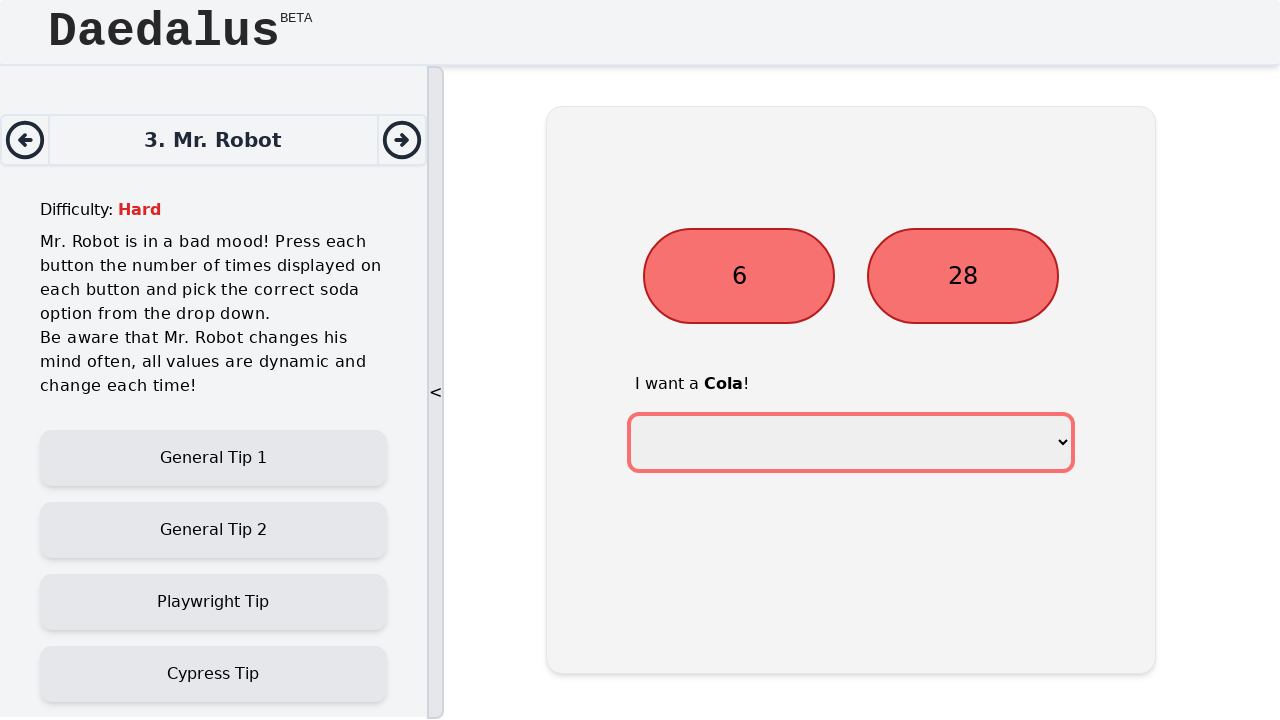

Parsed right countdown number: 28
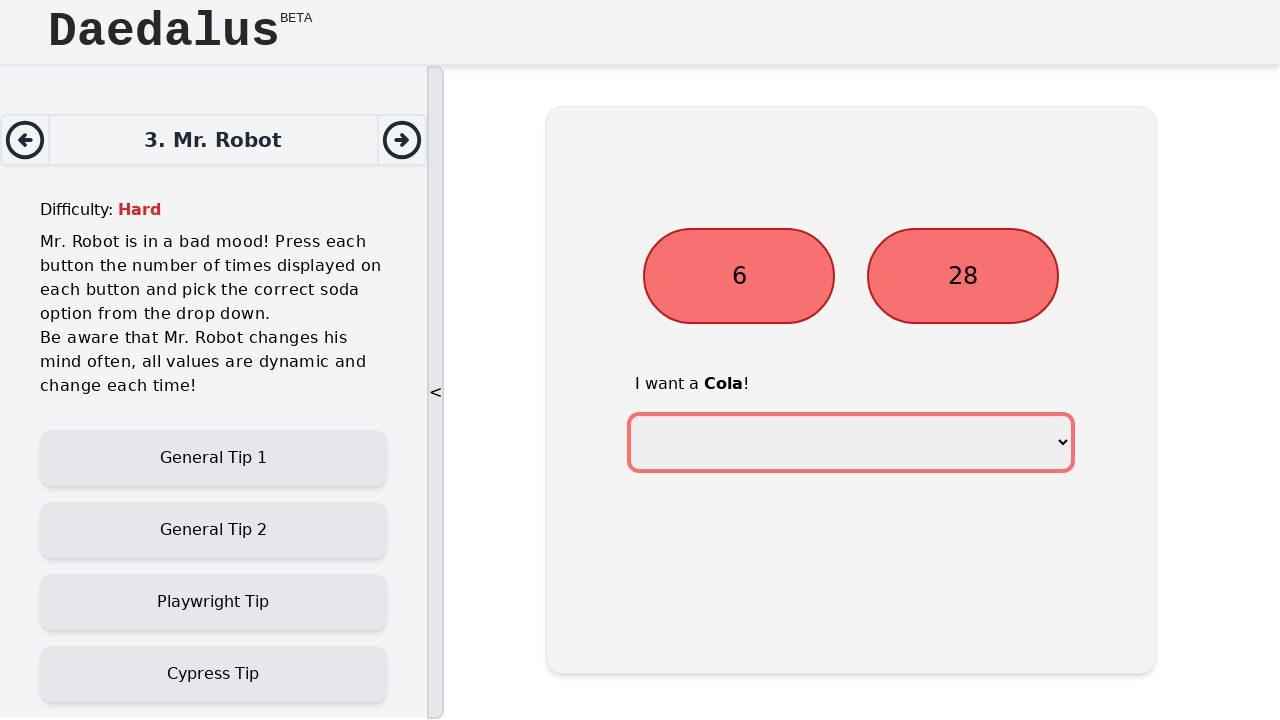

Clicked left countdown button: 6 at (739, 276) on internal:role=button[name="6"s] >> nth=0
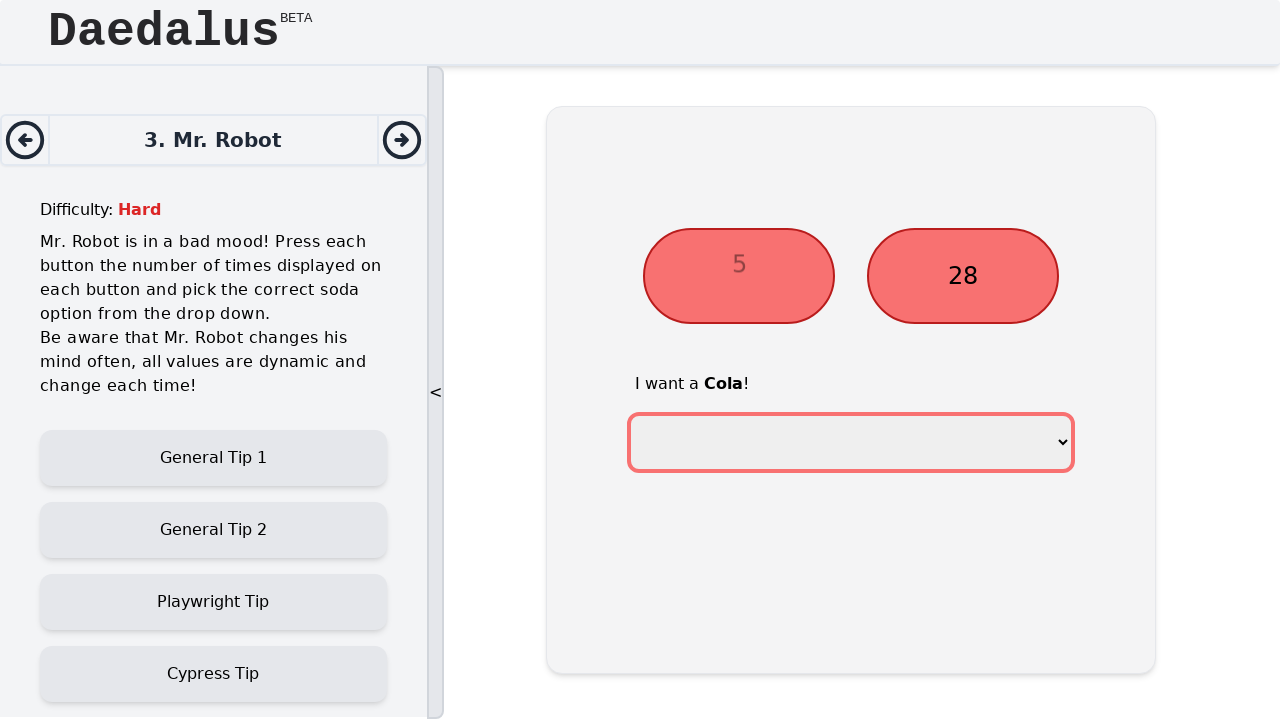

Clicked left countdown button: 5 at (739, 276) on internal:role=button[name="5"s] >> nth=0
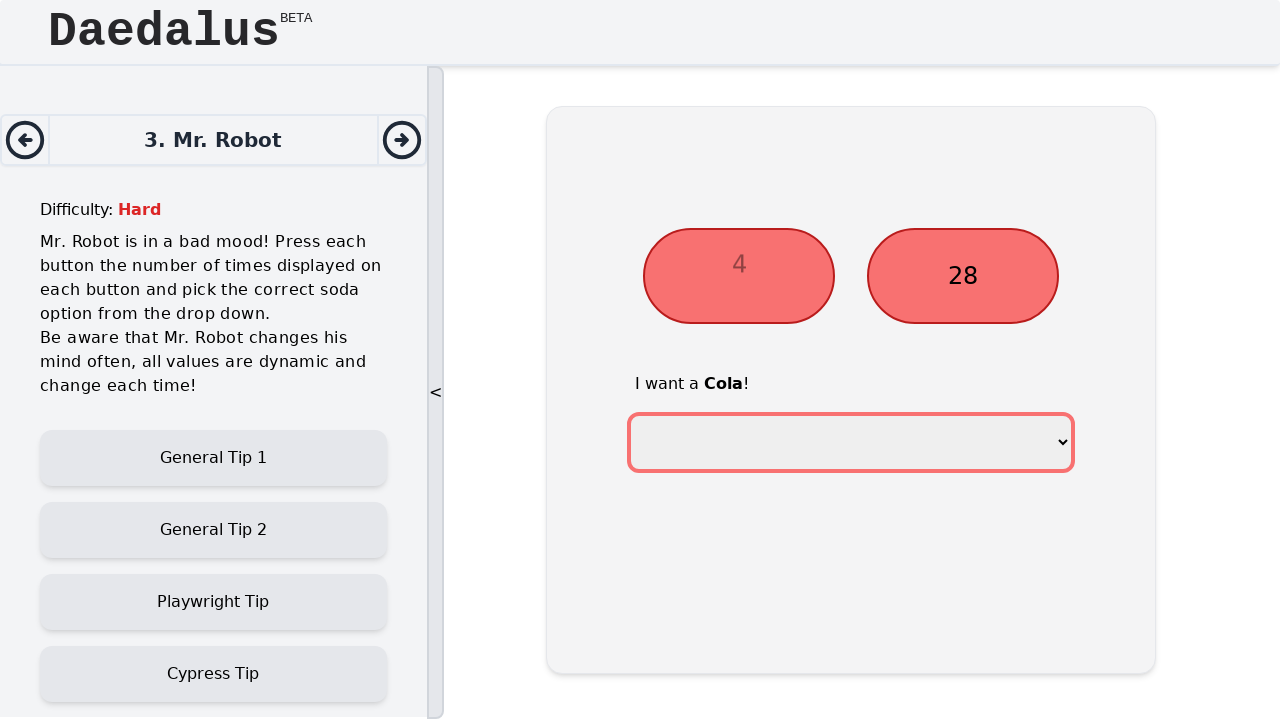

Clicked left countdown button: 4 at (739, 276) on internal:role=button[name="4"s] >> nth=0
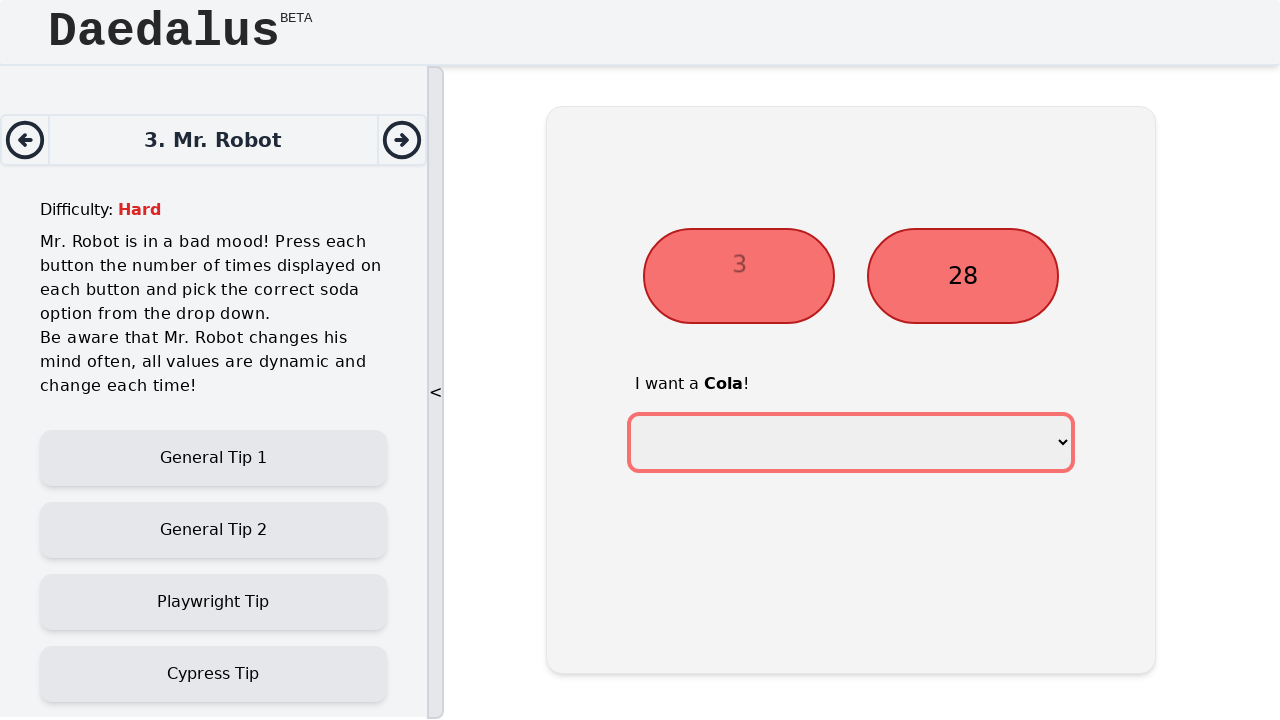

Clicked left countdown button: 3 at (739, 276) on internal:role=button[name="3"s] >> nth=0
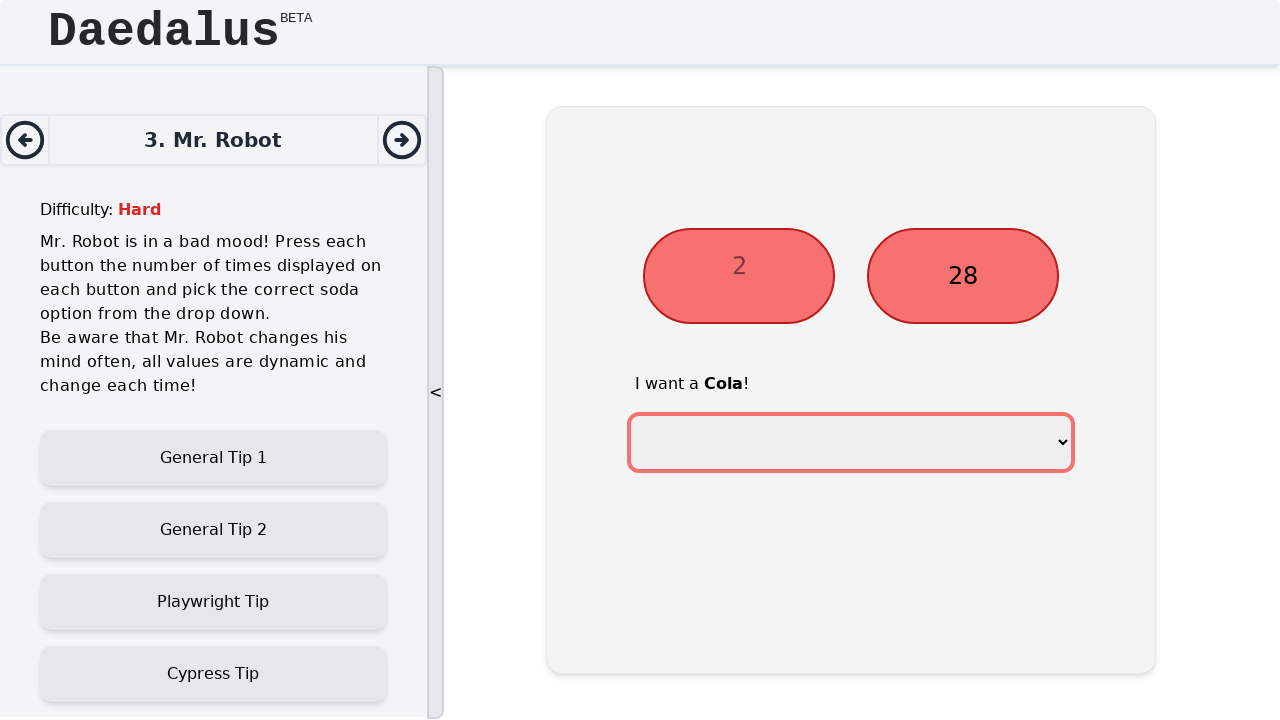

Clicked left countdown button: 2 at (739, 276) on internal:role=button[name="2"s] >> nth=0
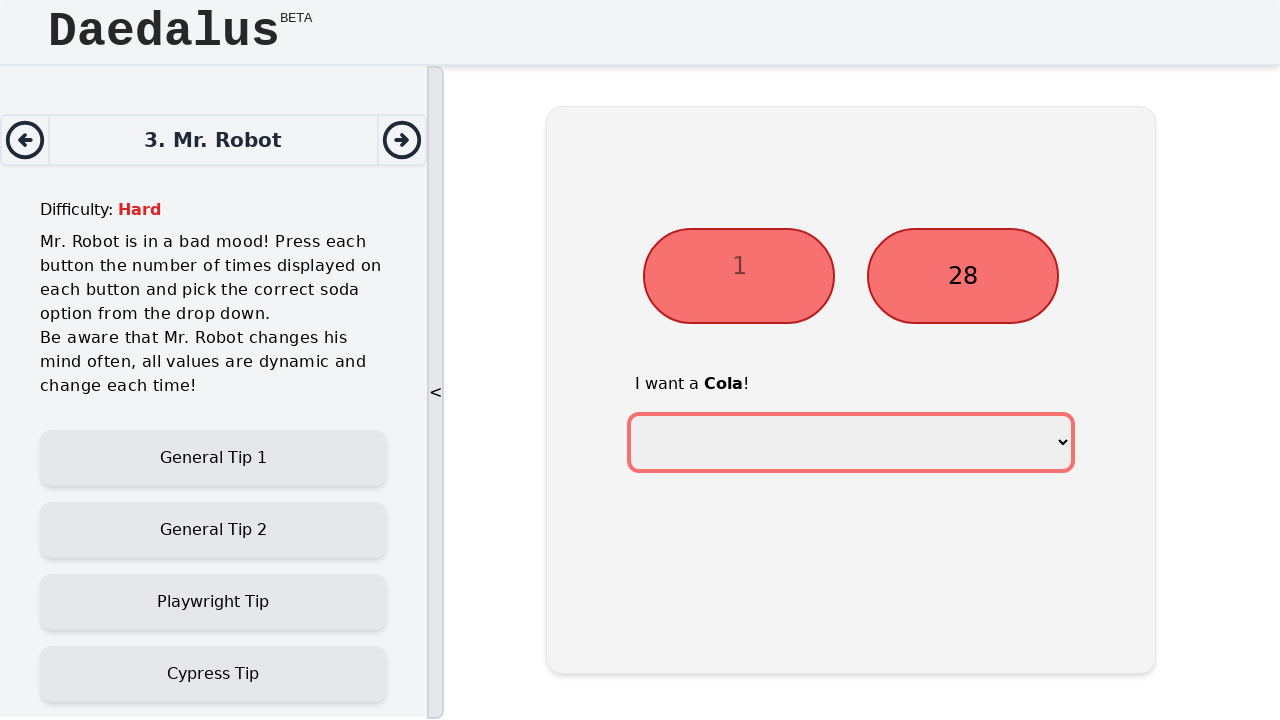

Clicked left countdown button: 1 at (739, 276) on internal:role=button[name="1"s] >> nth=0
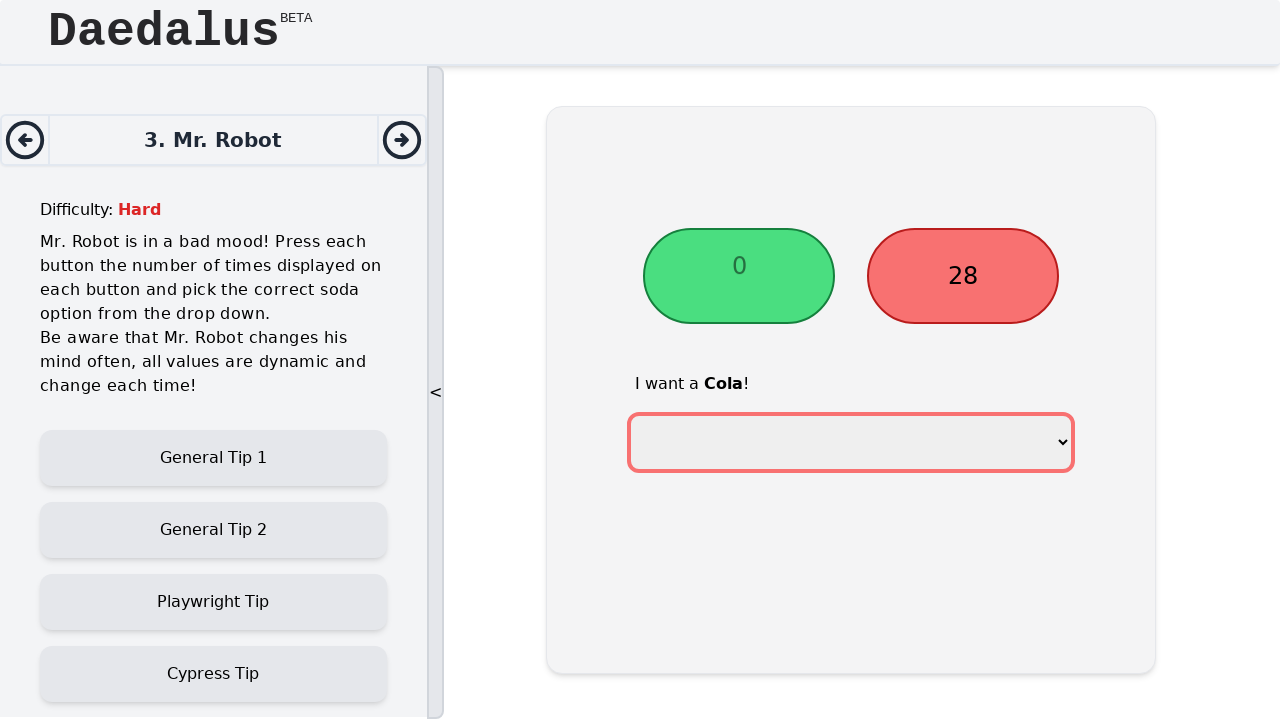

Clicked right countdown button: 28 at (963, 276) on internal:role=button[name="28"s]
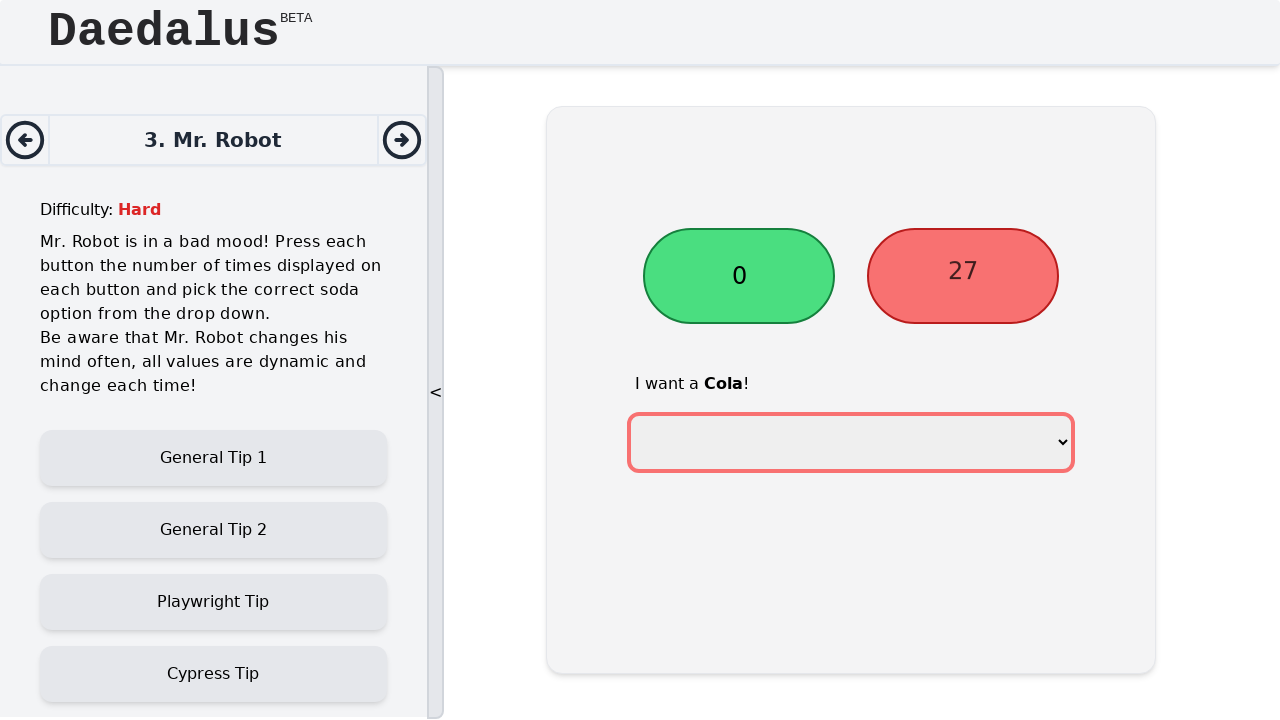

Clicked right countdown button: 27 at (963, 276) on internal:role=button[name="27"s]
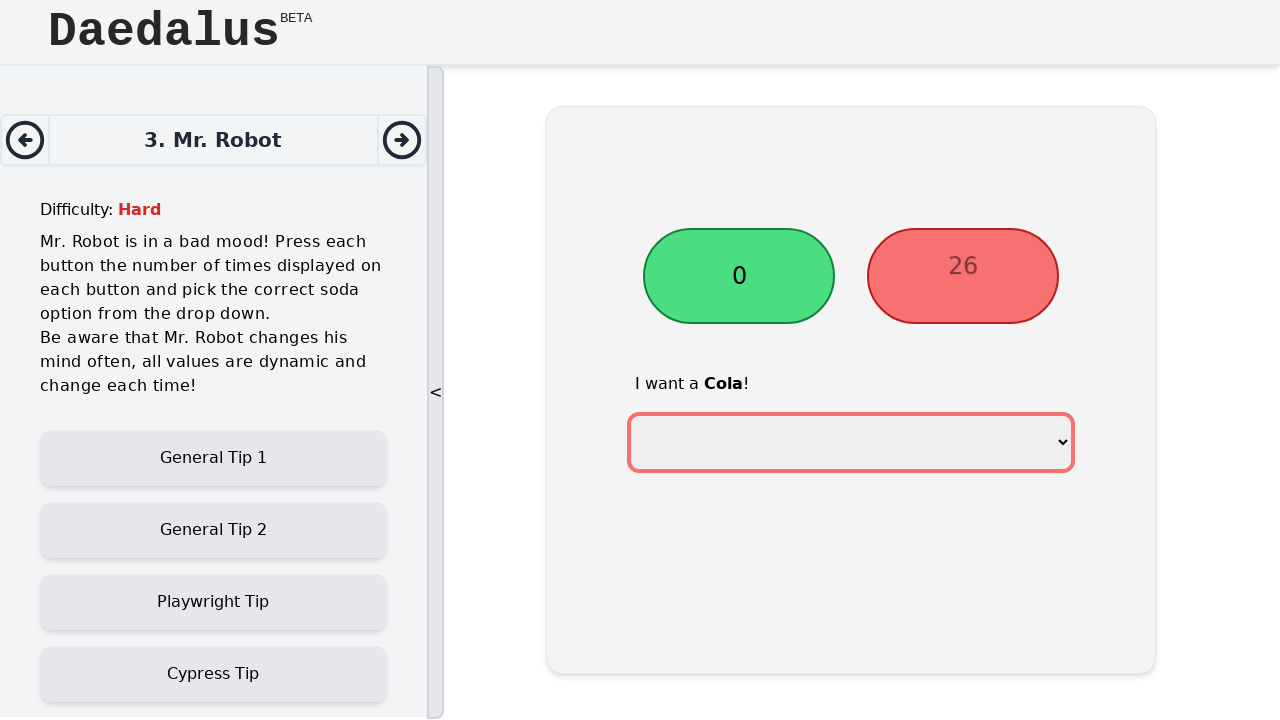

Clicked right countdown button: 26 at (963, 276) on internal:role=button[name="26"s]
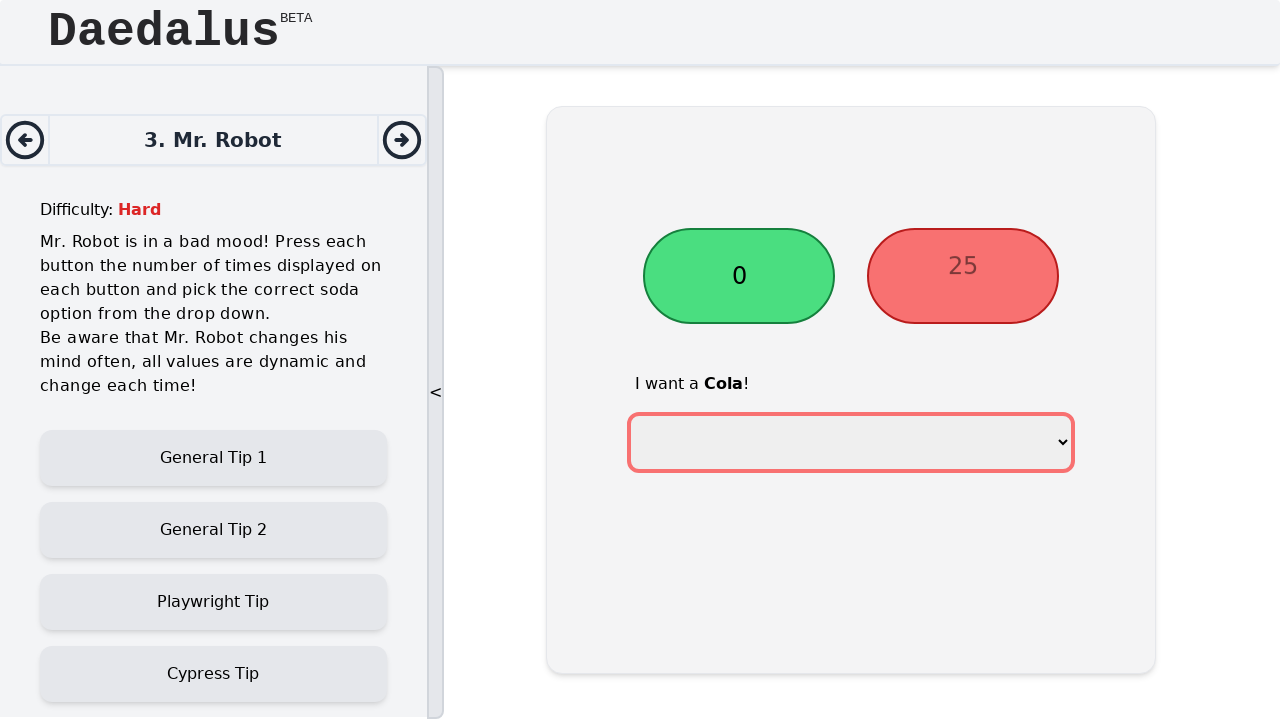

Clicked right countdown button: 25 at (963, 276) on internal:role=button[name="25"s]
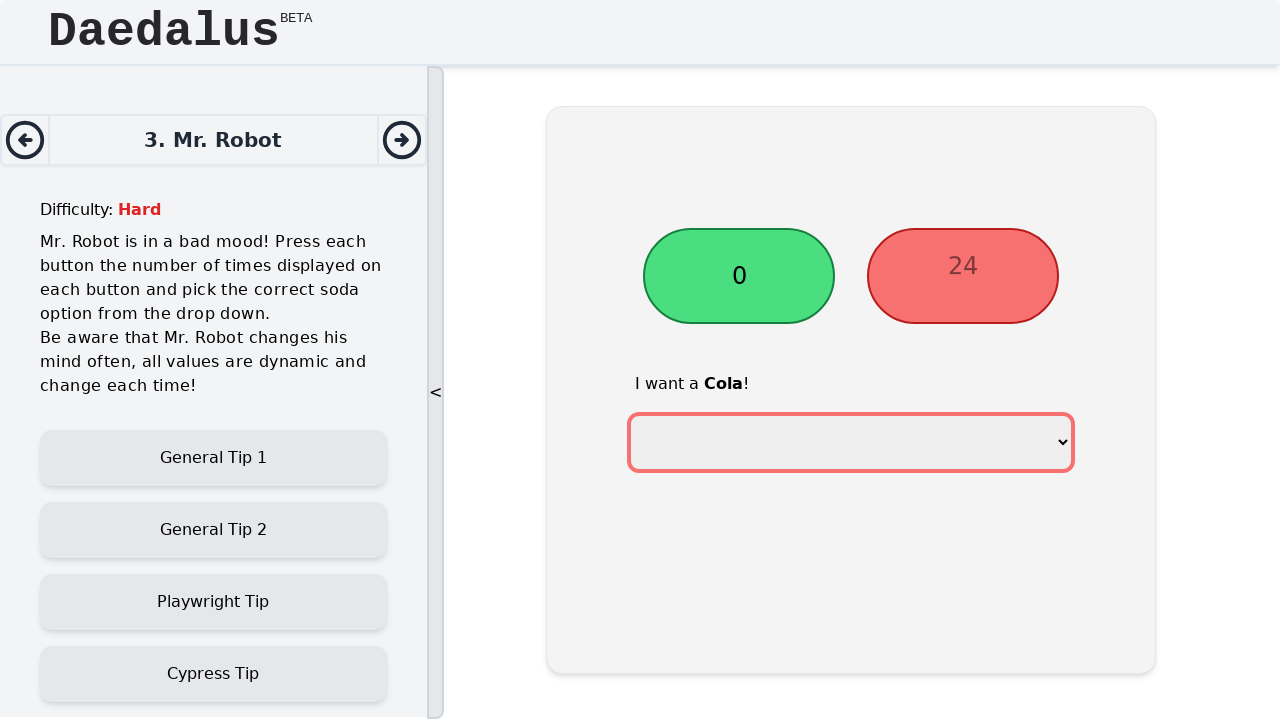

Clicked right countdown button: 24 at (963, 276) on internal:role=button[name="24"s]
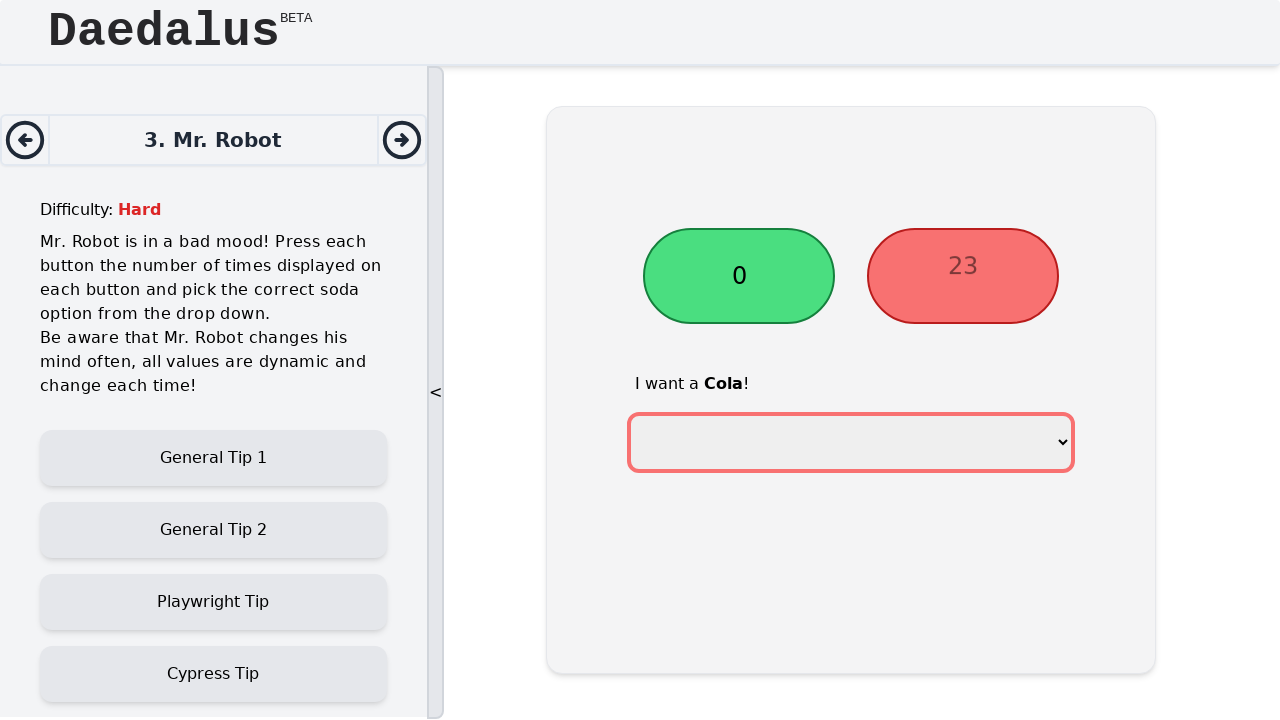

Clicked right countdown button: 23 at (963, 276) on internal:role=button[name="23"s]
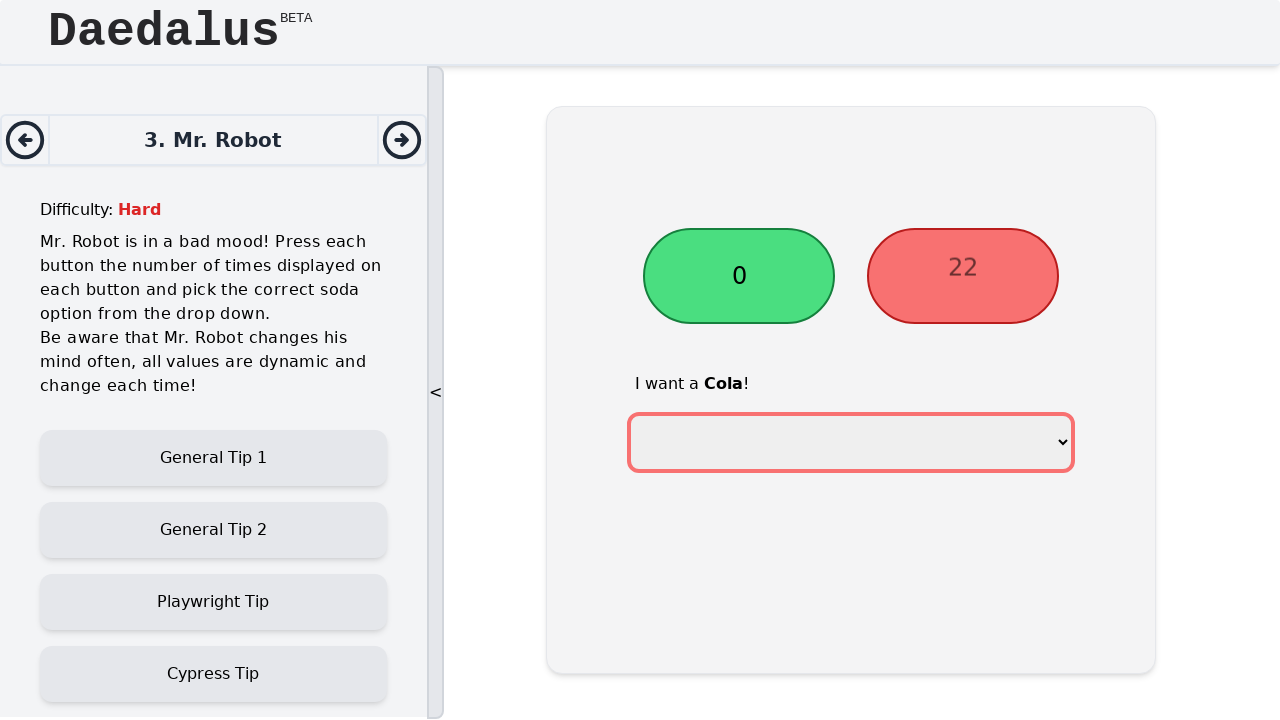

Clicked right countdown button: 22 at (963, 276) on internal:role=button[name="22"s]
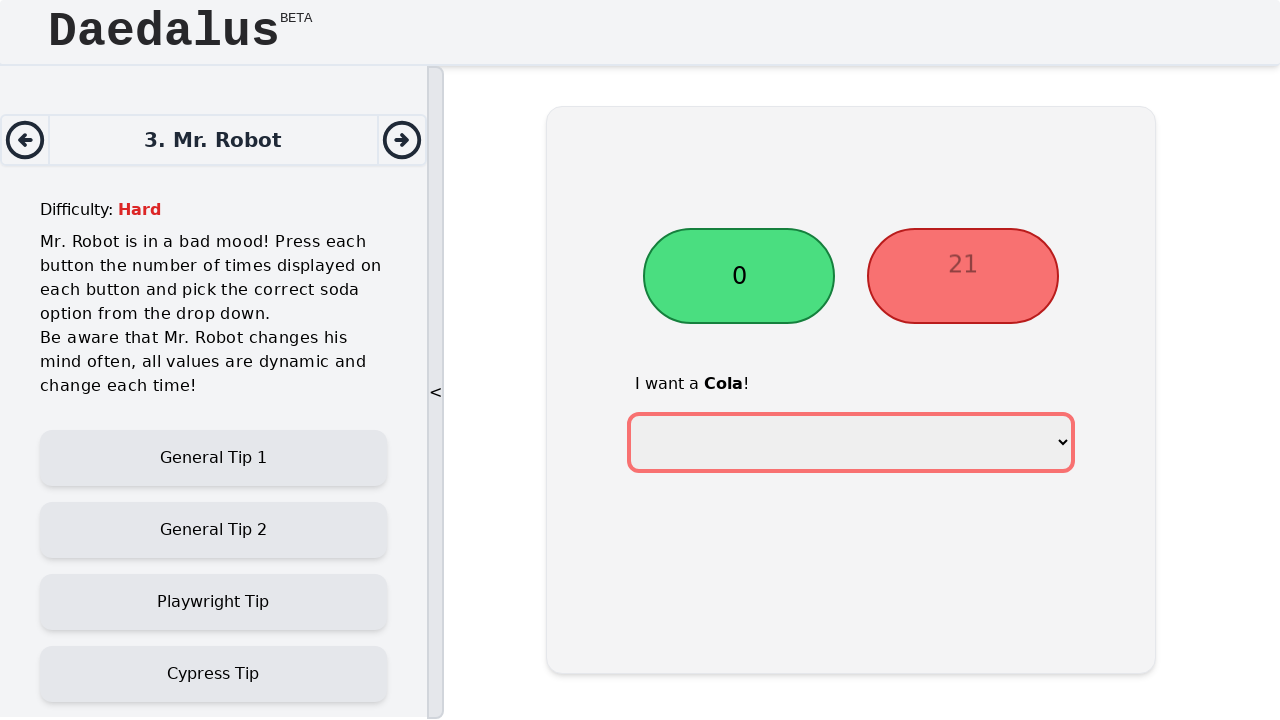

Clicked right countdown button: 21 at (963, 276) on internal:role=button[name="21"s]
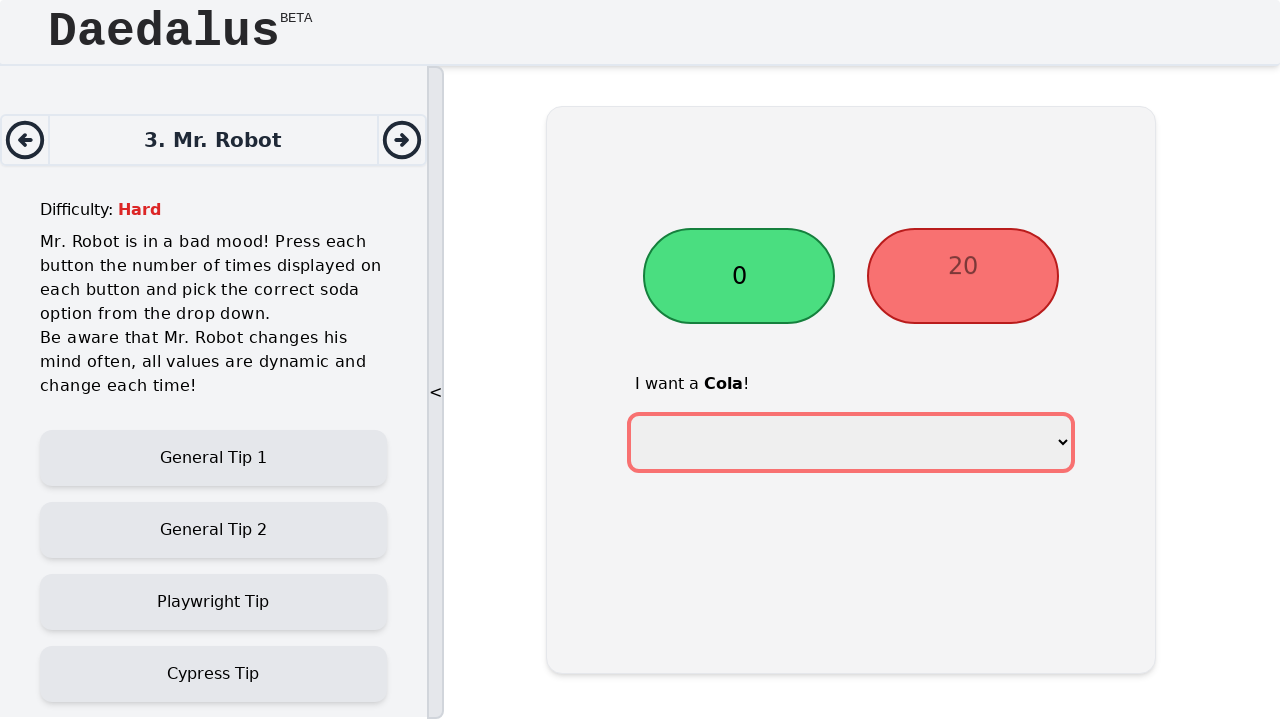

Clicked right countdown button: 20 at (963, 276) on internal:role=button[name="20"s]
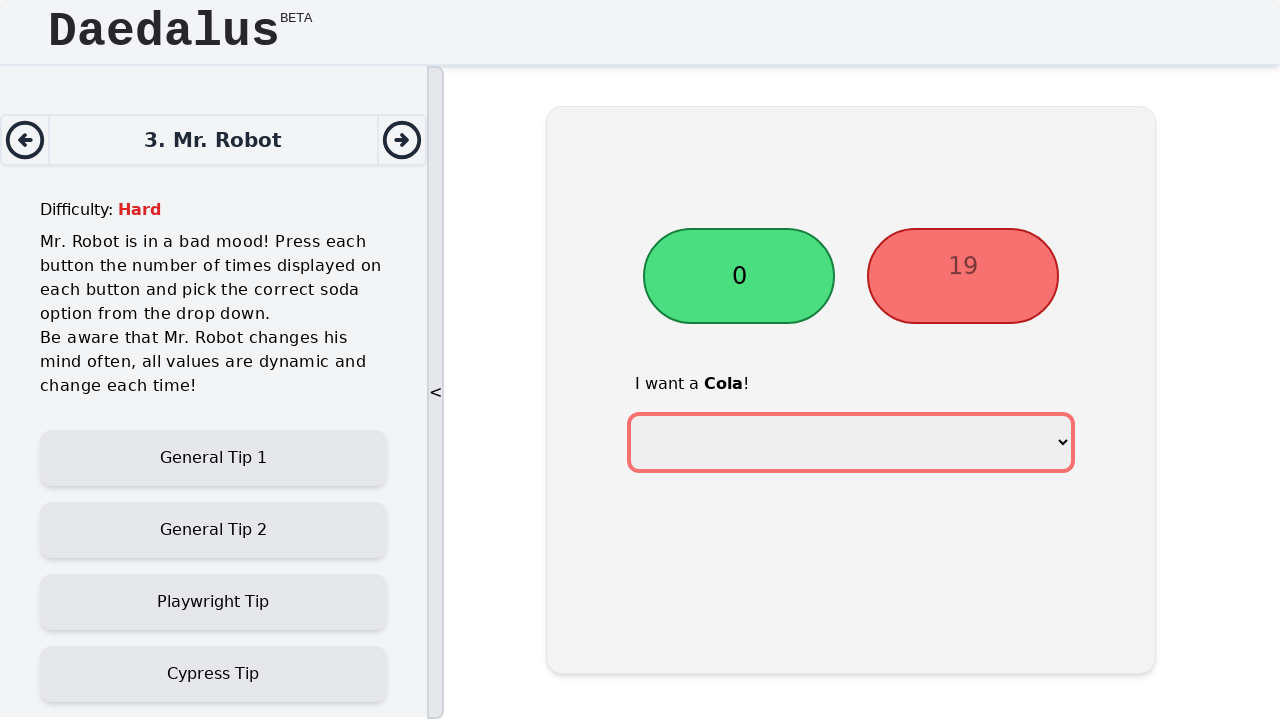

Clicked right countdown button: 19 at (963, 276) on internal:role=button[name="19"s]
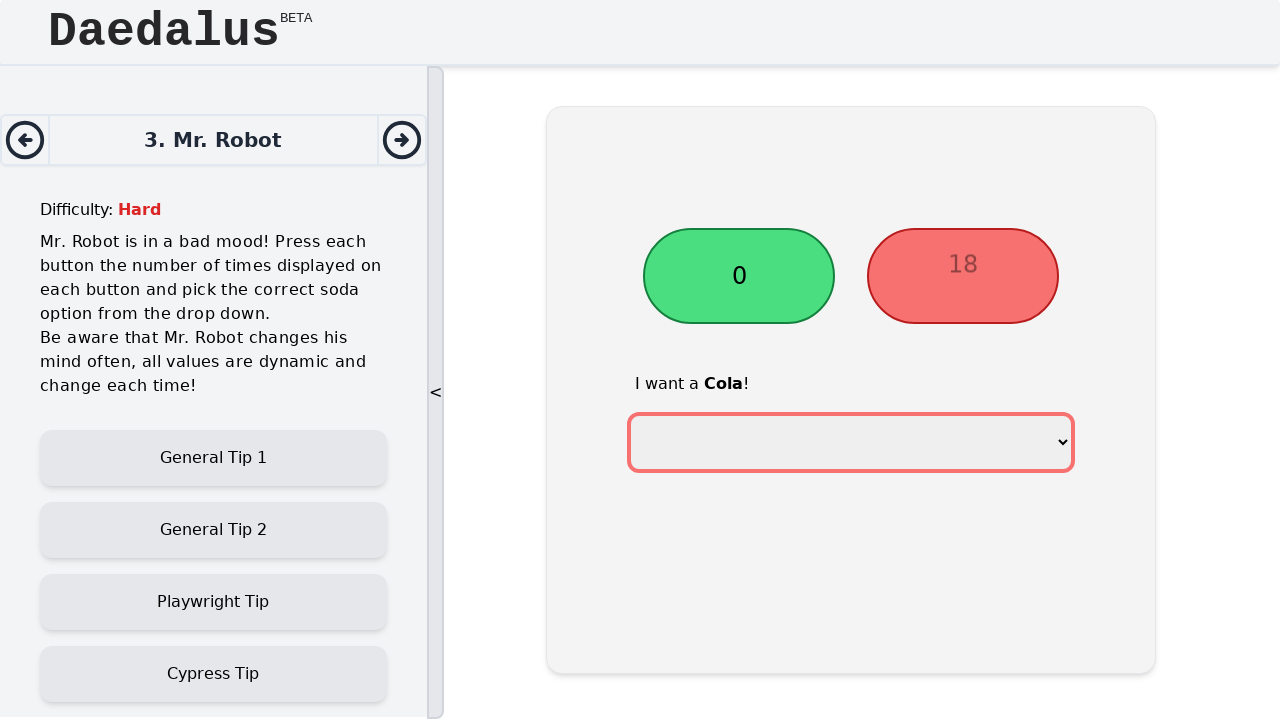

Clicked right countdown button: 18 at (963, 276) on internal:role=button[name="18"s]
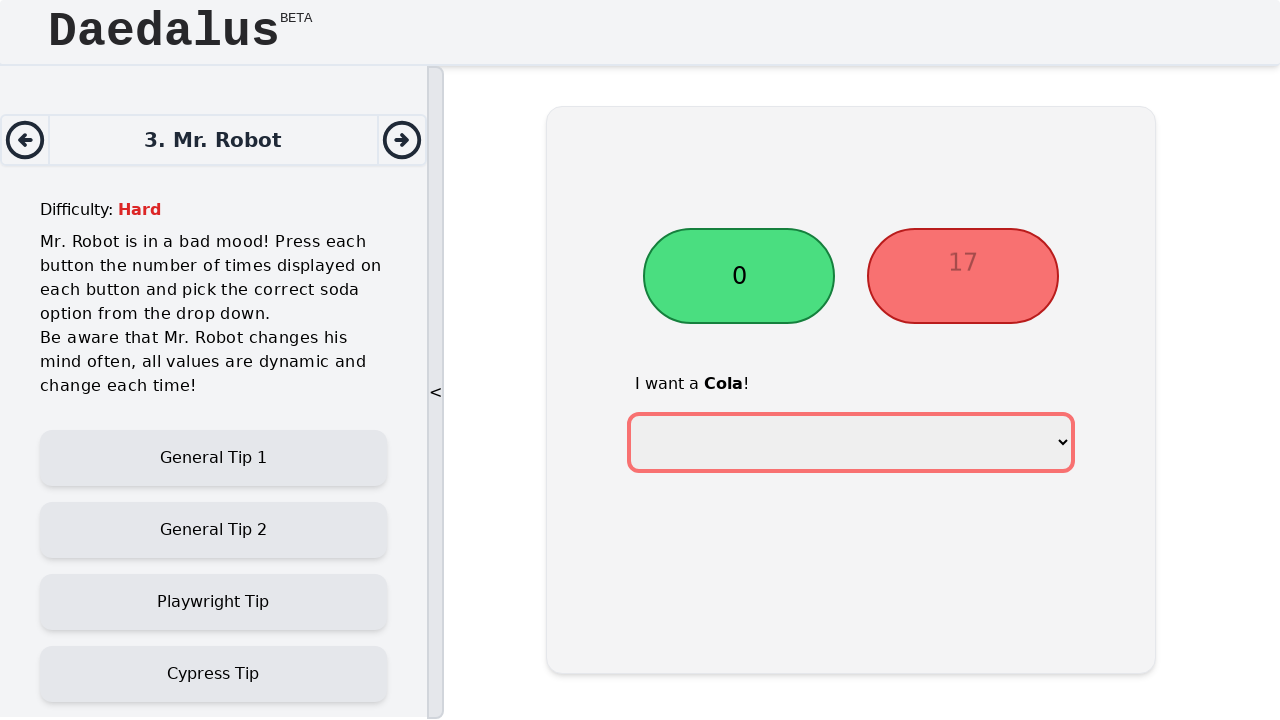

Clicked right countdown button: 17 at (963, 276) on internal:role=button[name="17"s]
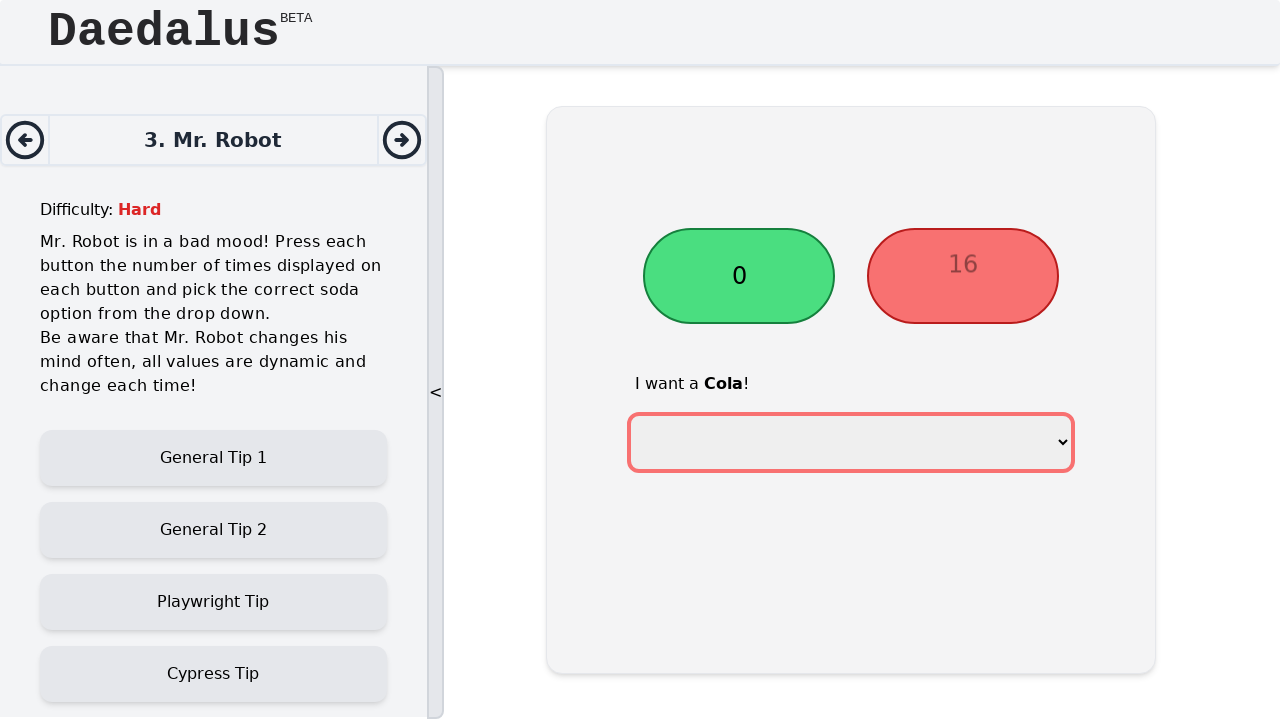

Clicked right countdown button: 16 at (963, 276) on internal:role=button[name="16"s]
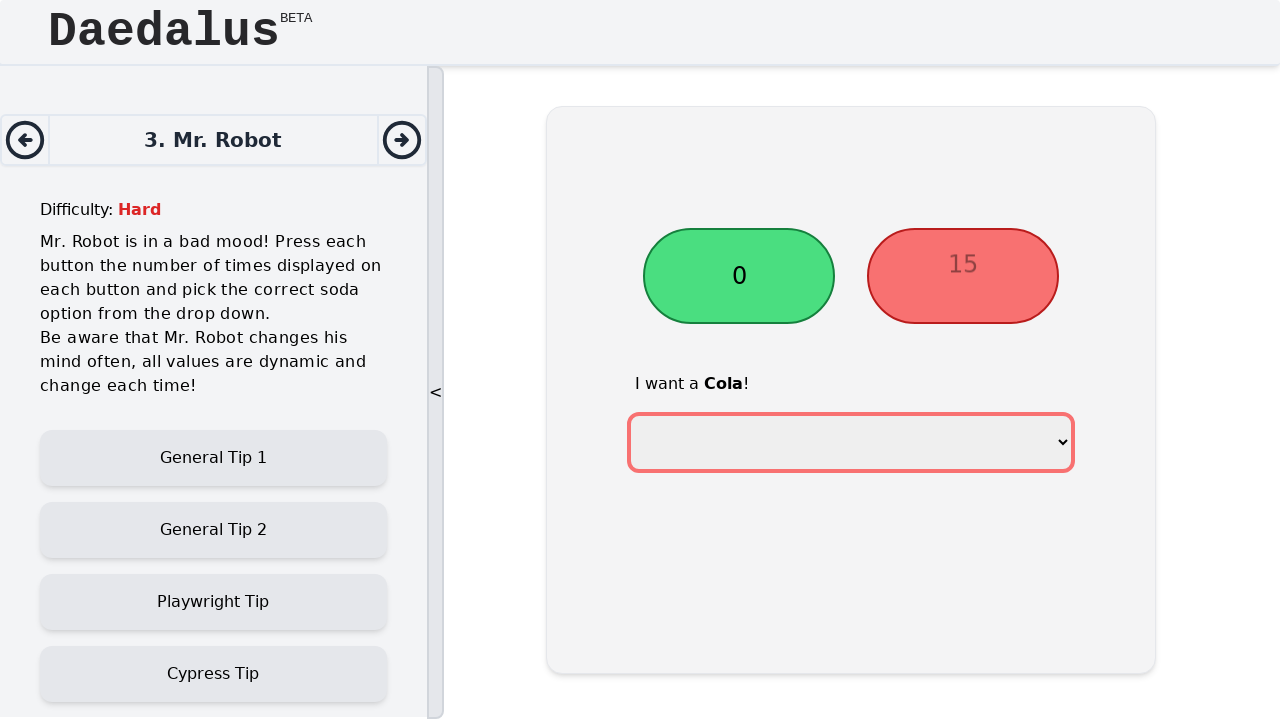

Clicked right countdown button: 15 at (963, 276) on internal:role=button[name="15"s]
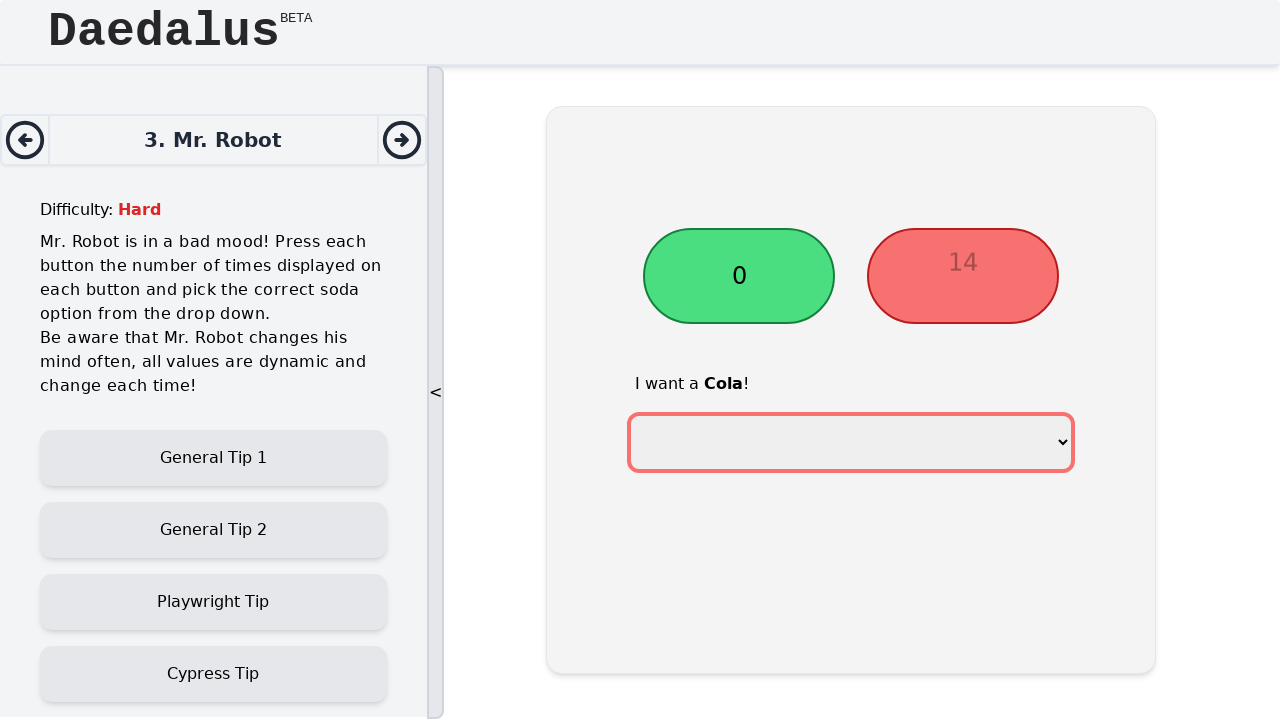

Clicked right countdown button: 14 at (963, 276) on internal:role=button[name="14"s]
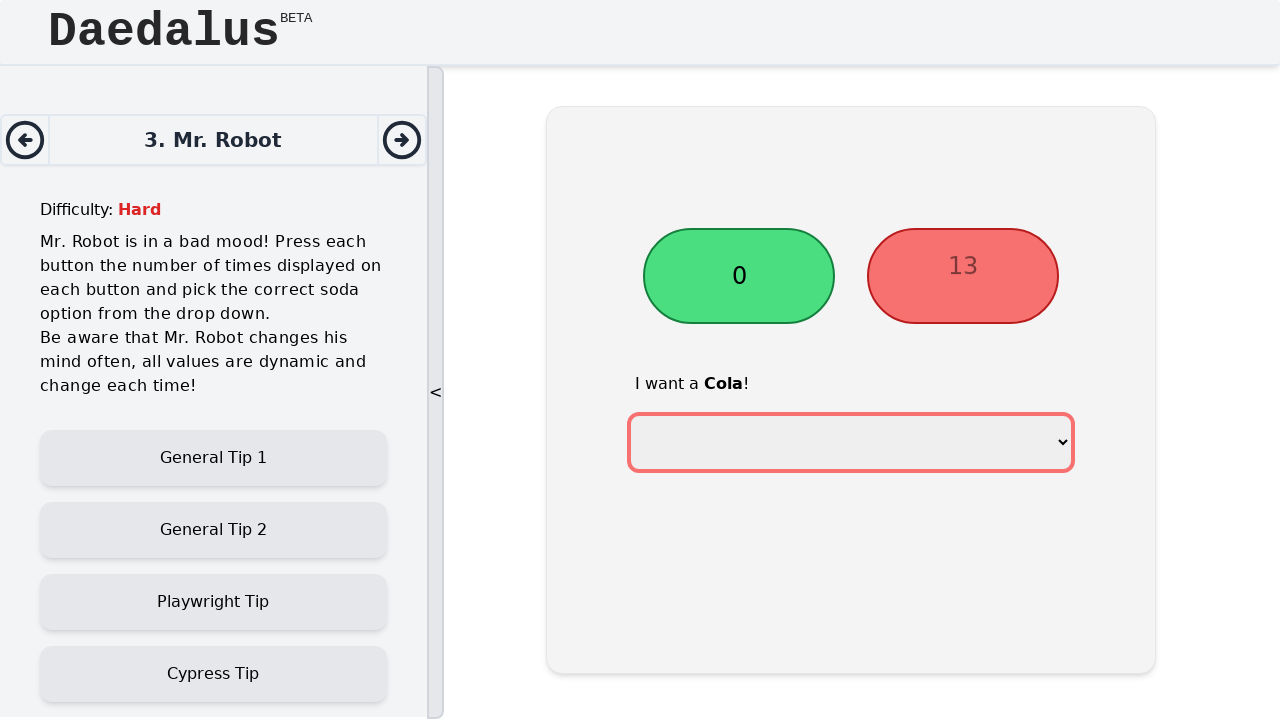

Clicked right countdown button: 13 at (963, 276) on internal:role=button[name="13"s]
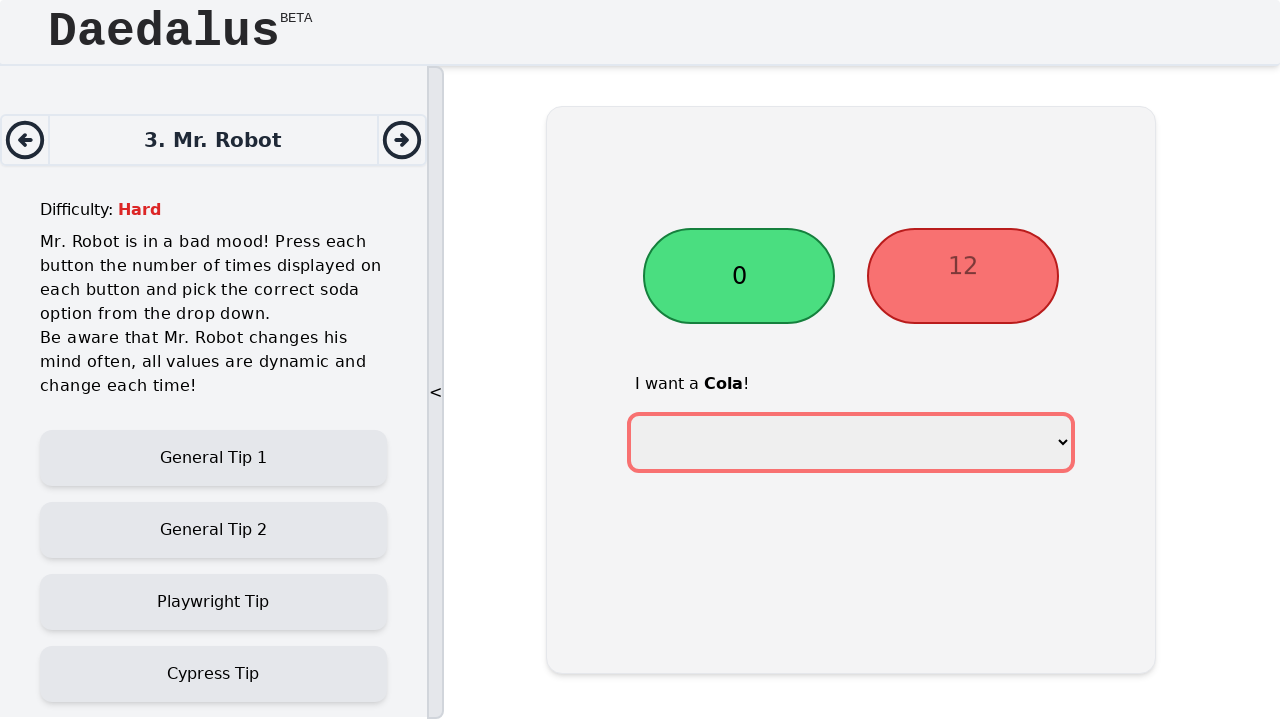

Clicked right countdown button: 12 at (963, 276) on internal:role=button[name="12"s]
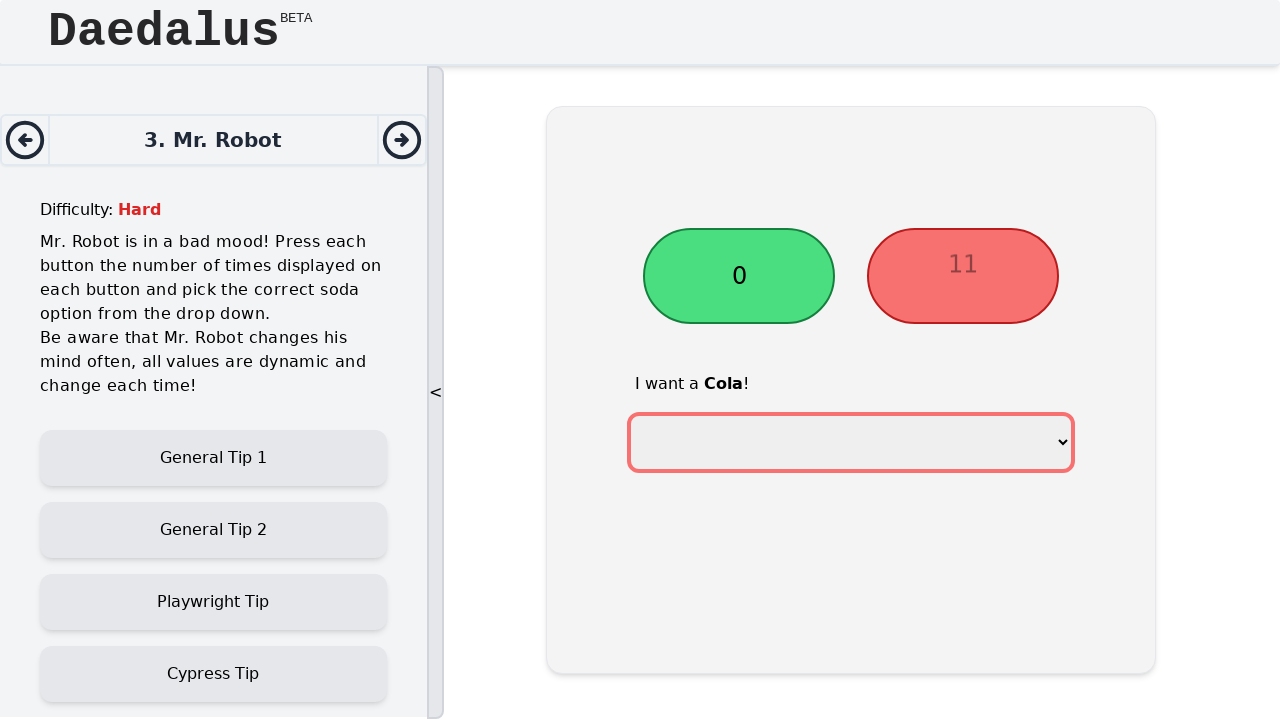

Clicked right countdown button: 11 at (963, 276) on internal:role=button[name="11"s]
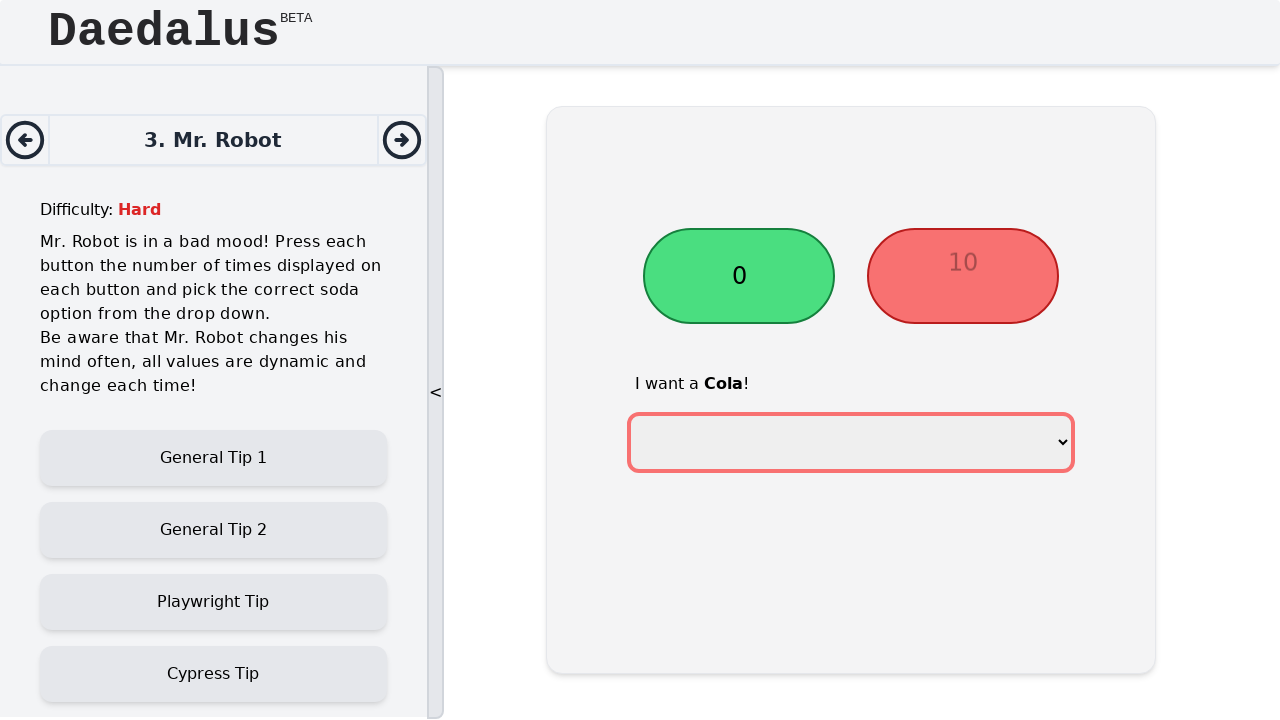

Clicked right countdown button: 10 at (963, 276) on internal:role=button[name="10"s]
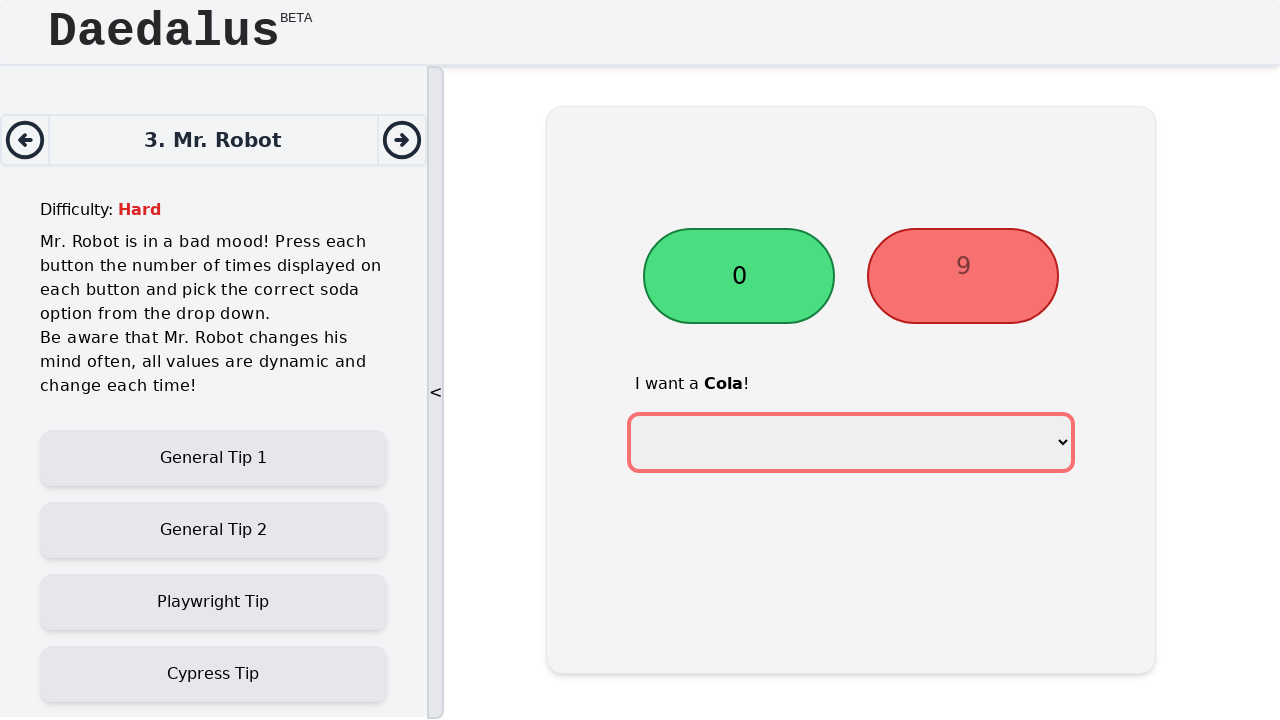

Clicked right countdown button: 9 at (963, 276) on internal:role=button[name="9"s]
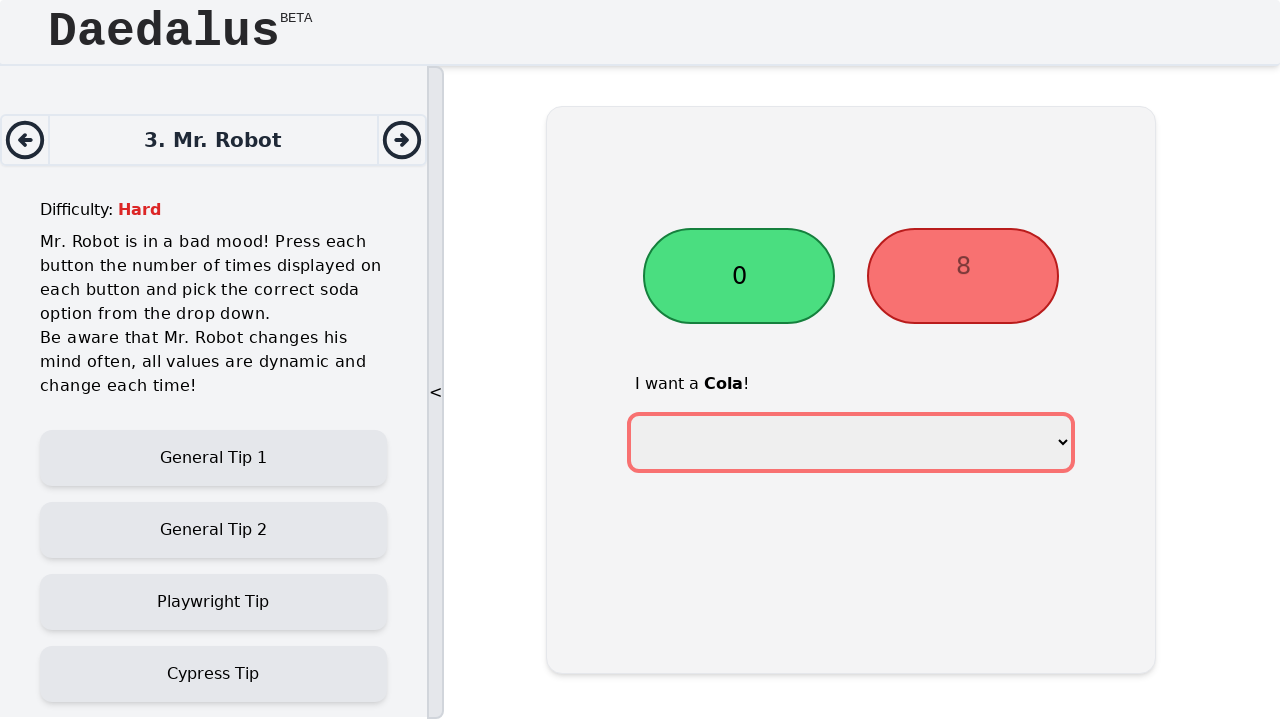

Clicked right countdown button: 8 at (963, 276) on internal:role=button[name="8"s]
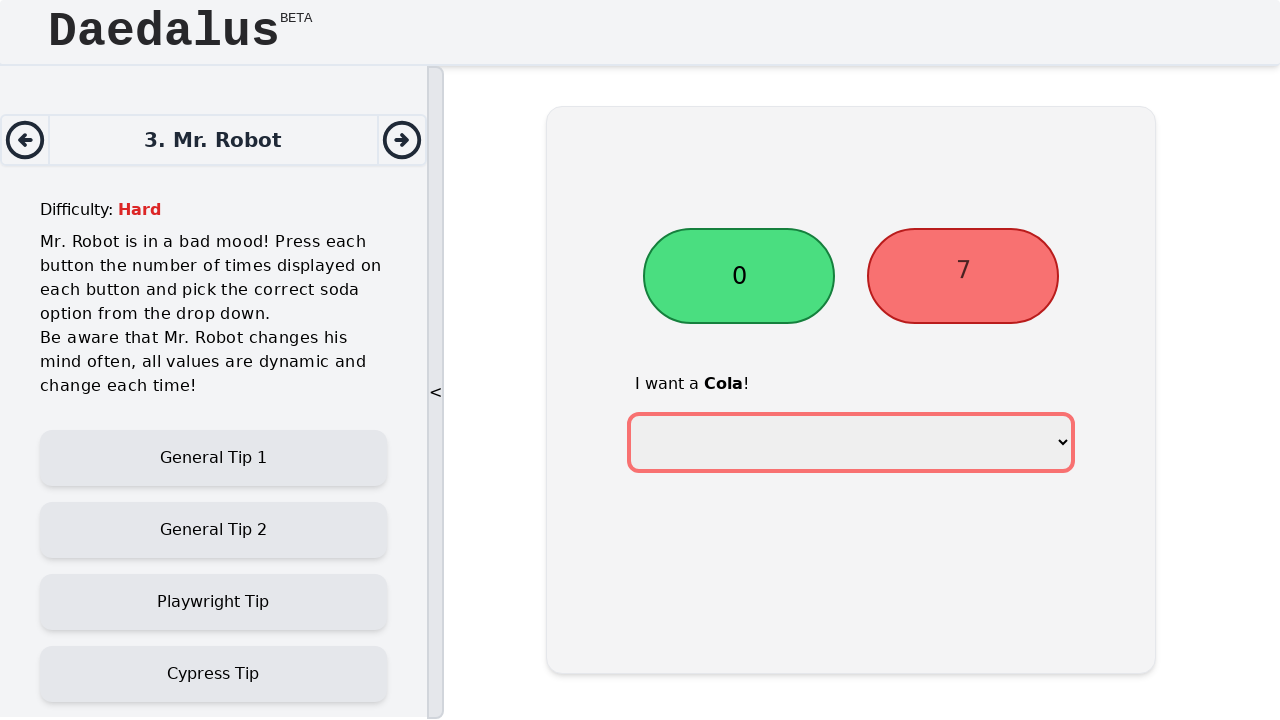

Clicked right countdown button: 7 at (963, 276) on internal:role=button[name="7"s]
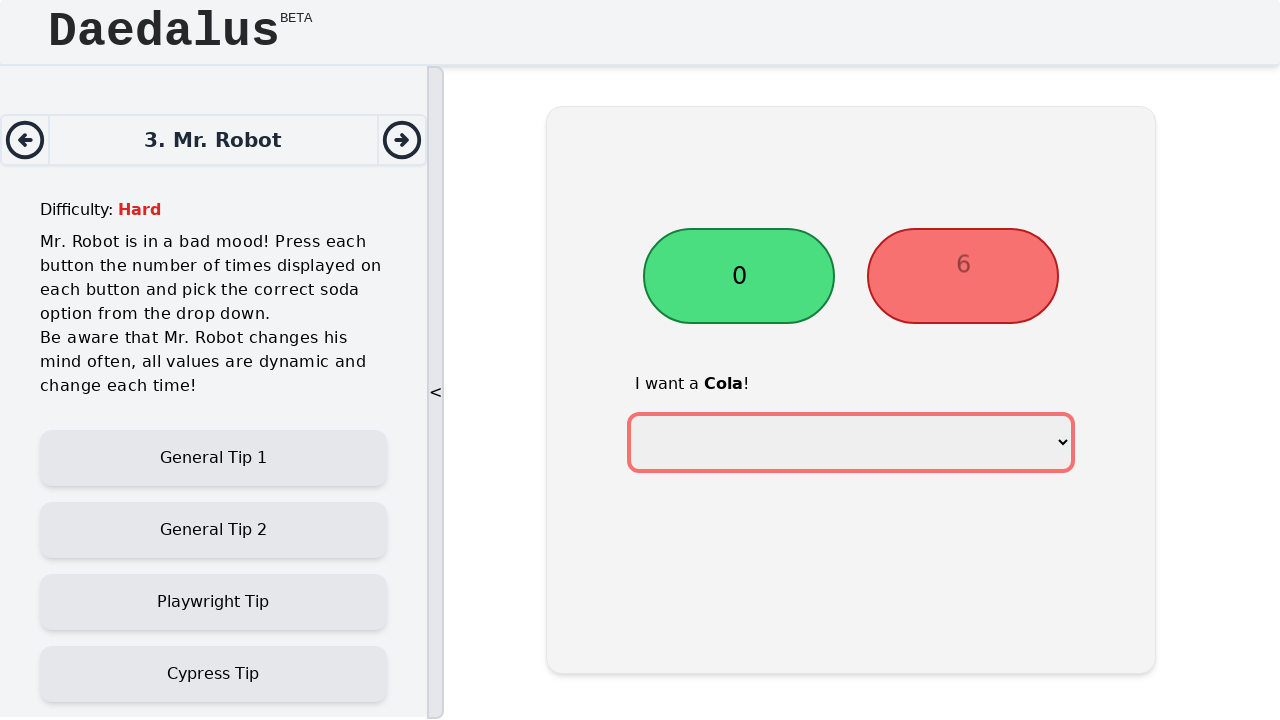

Clicked right countdown button: 6 at (963, 276) on internal:role=button[name="6"s]
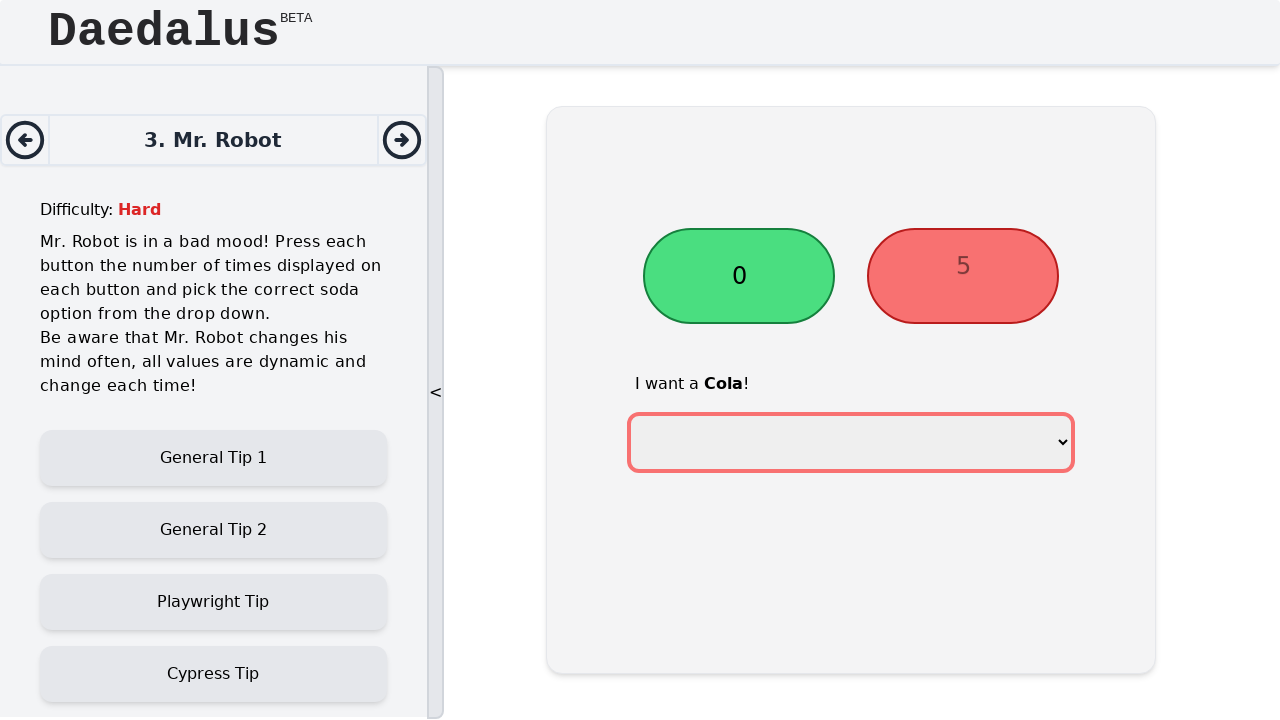

Clicked right countdown button: 5 at (963, 276) on internal:role=button[name="5"s]
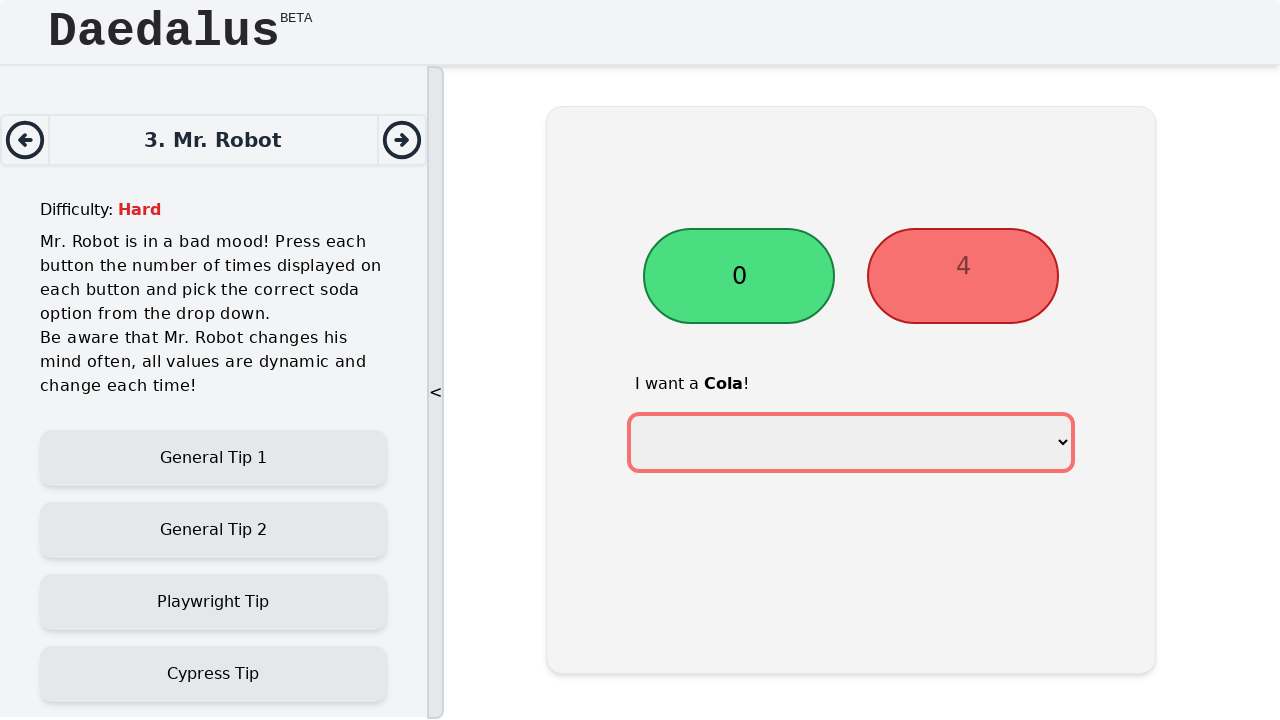

Clicked right countdown button: 4 at (963, 276) on internal:role=button[name="4"s]
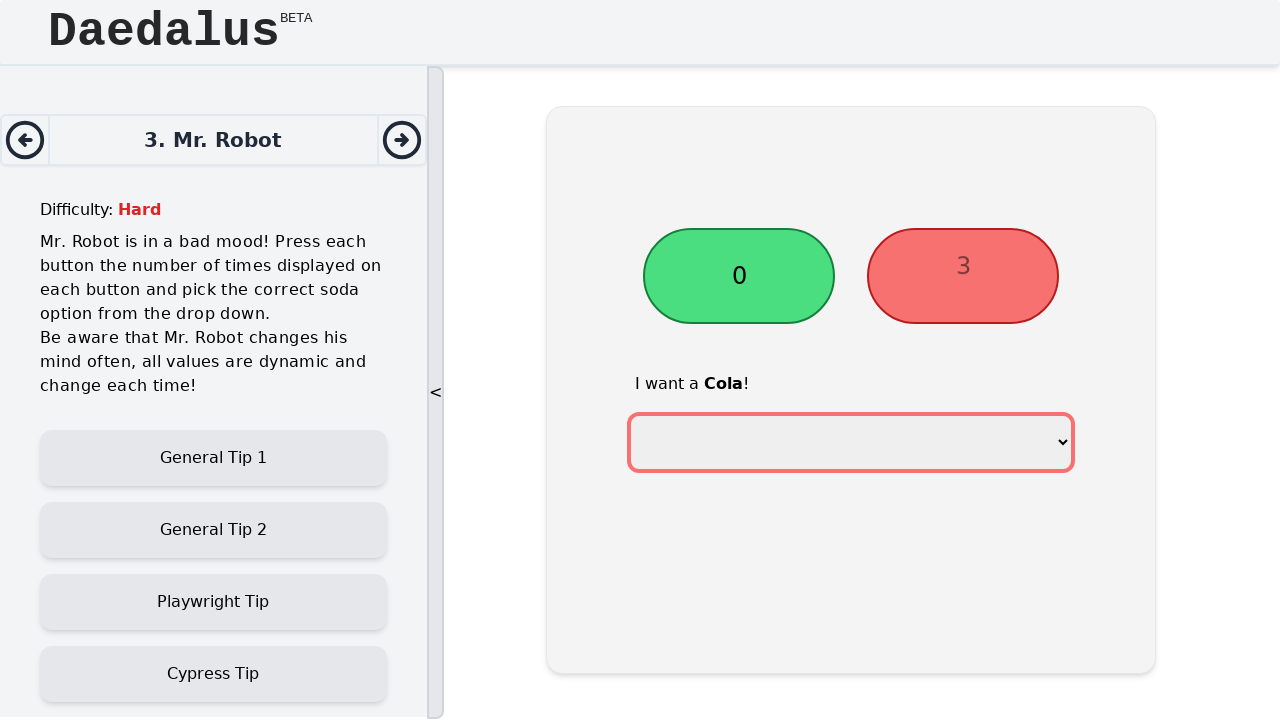

Clicked right countdown button: 3 at (963, 276) on internal:role=button[name="3"s]
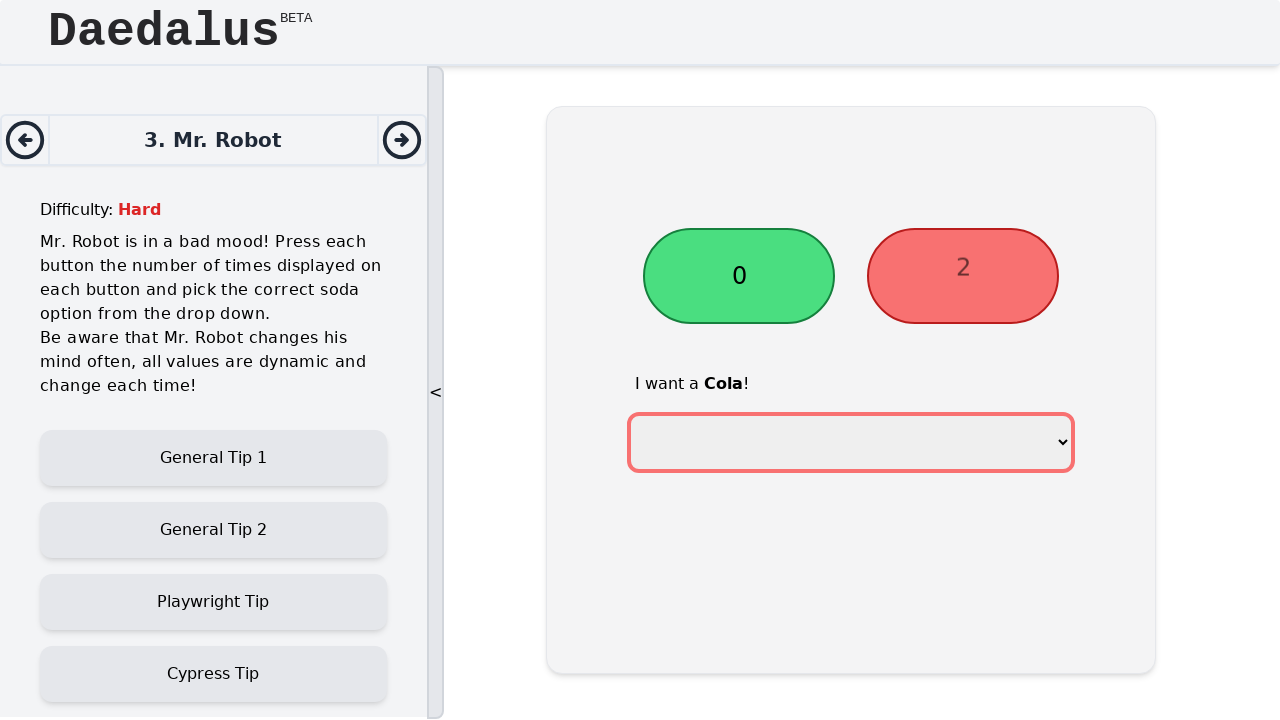

Clicked right countdown button: 2 at (963, 276) on internal:role=button[name="2"s]
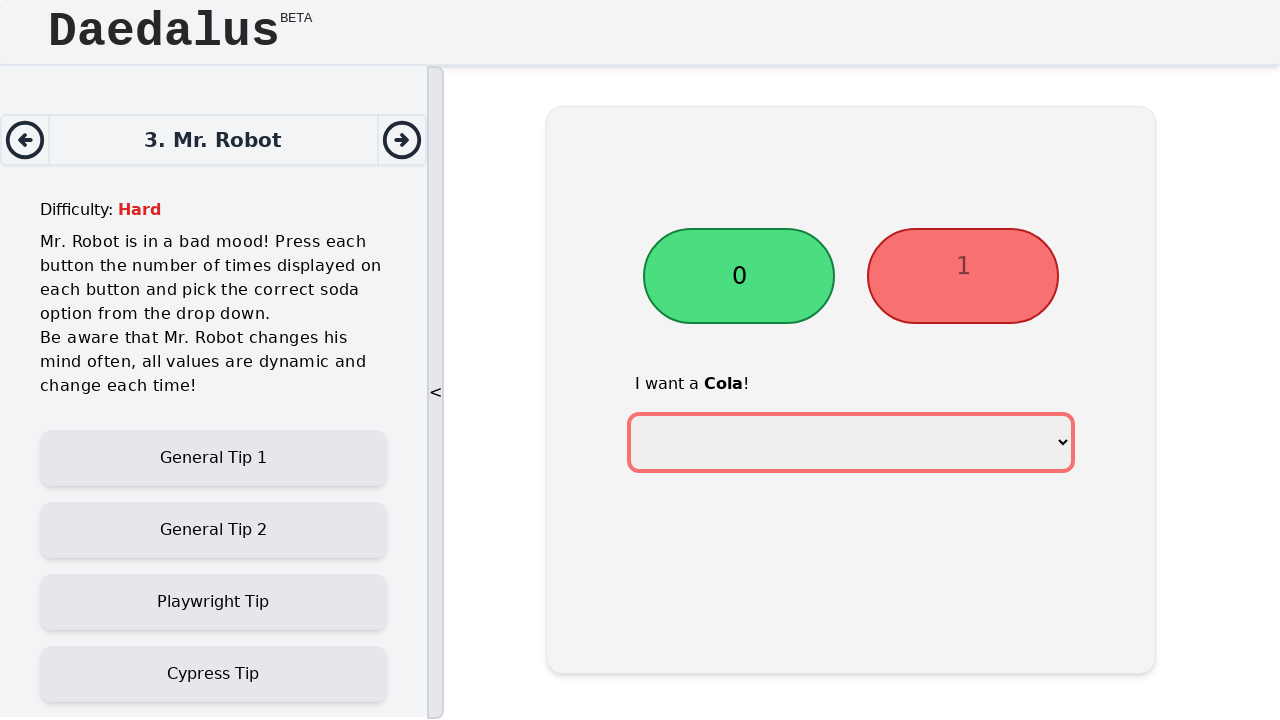

Clicked right countdown button: 1 at (963, 276) on internal:role=button[name="1"s]
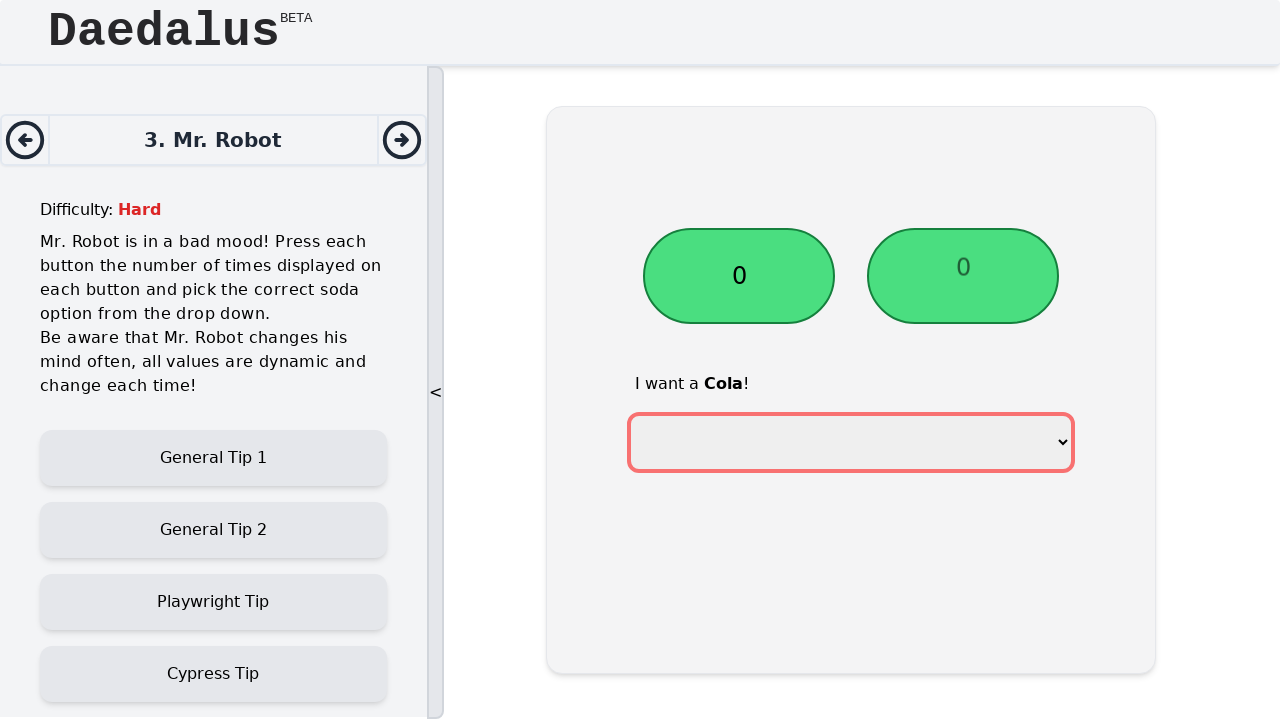

Retrieved correct soda choice: Cola
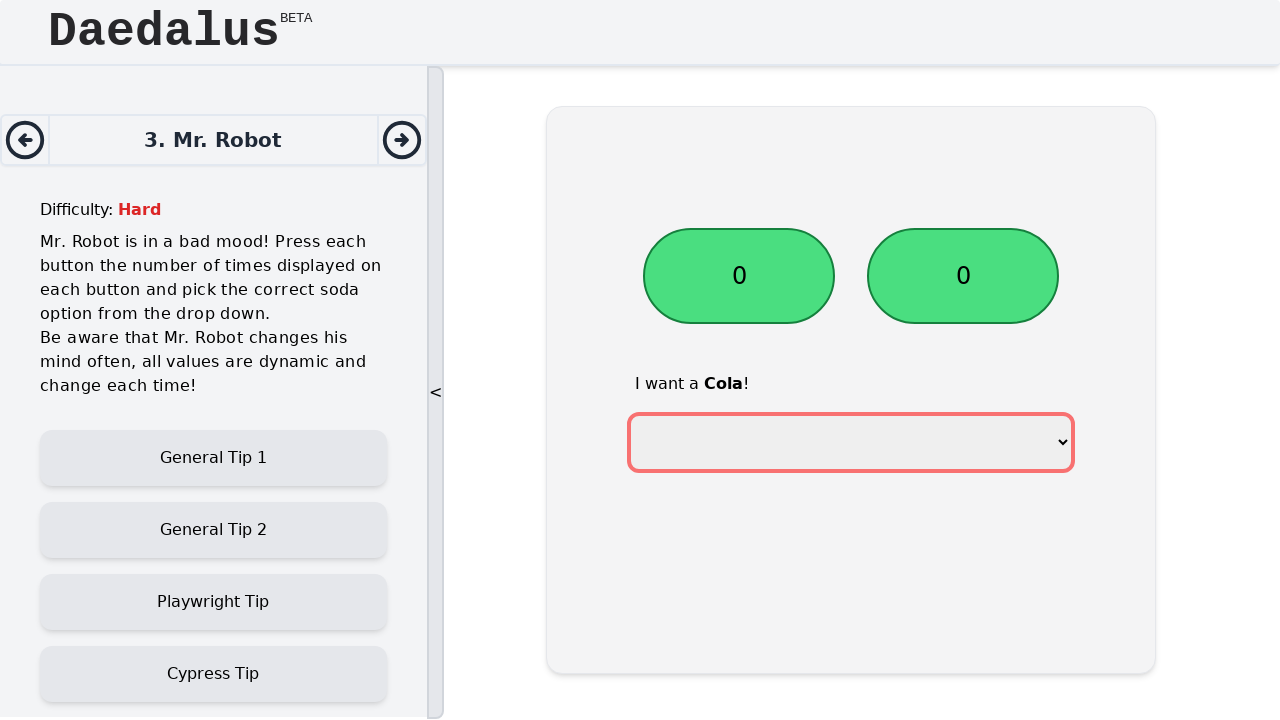

Selected soda option: Cola on select.border-4.border-red-400.mt-2.py-4.mb-6.px-6.rounded-xl
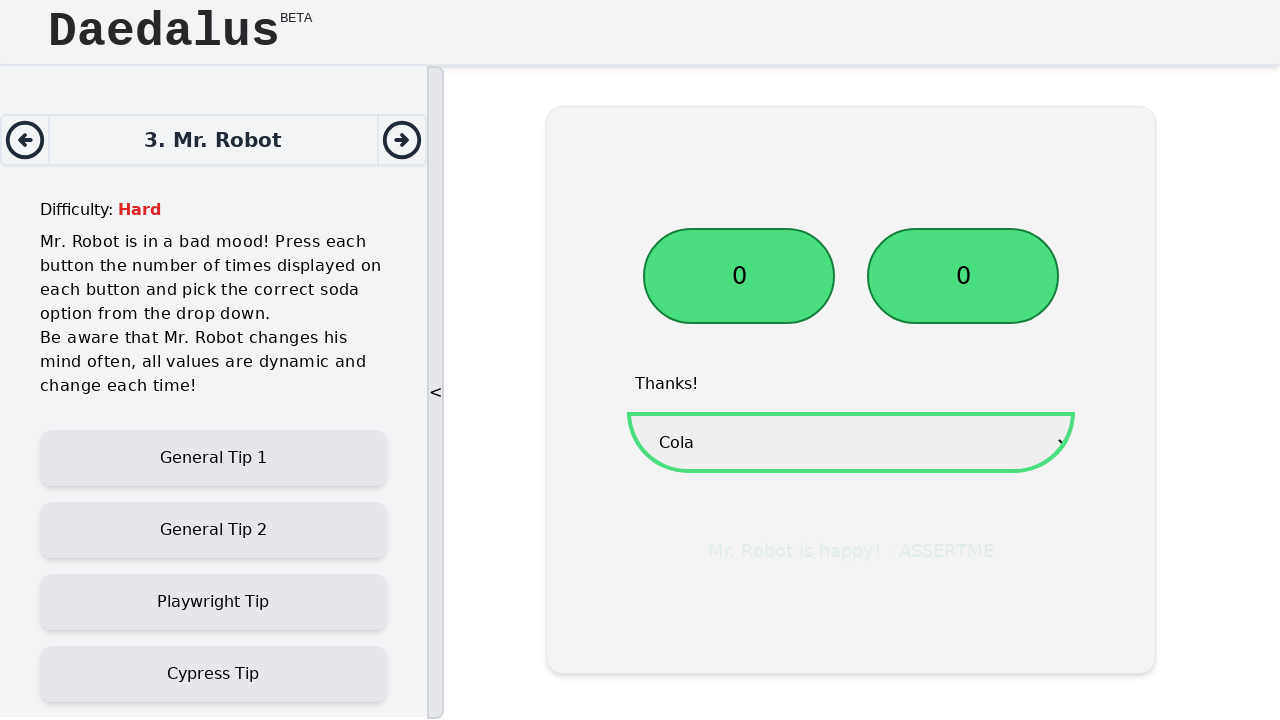

Success message appeared - challenge completed
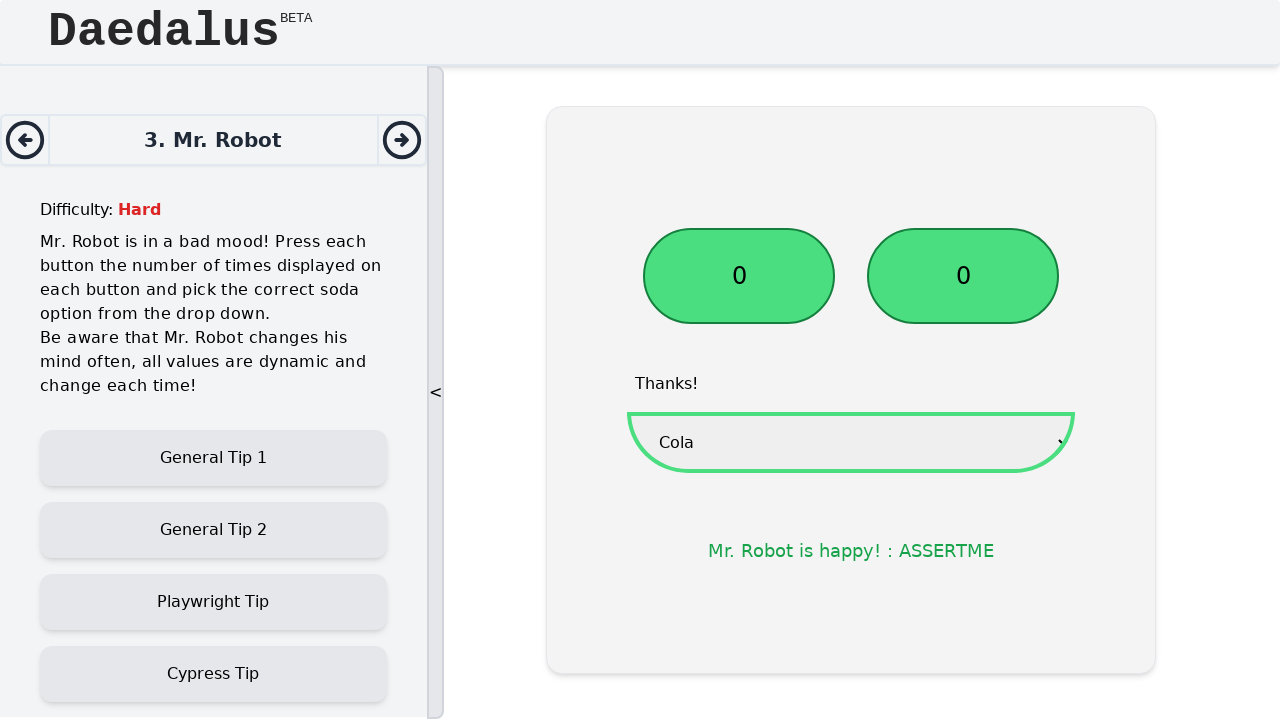

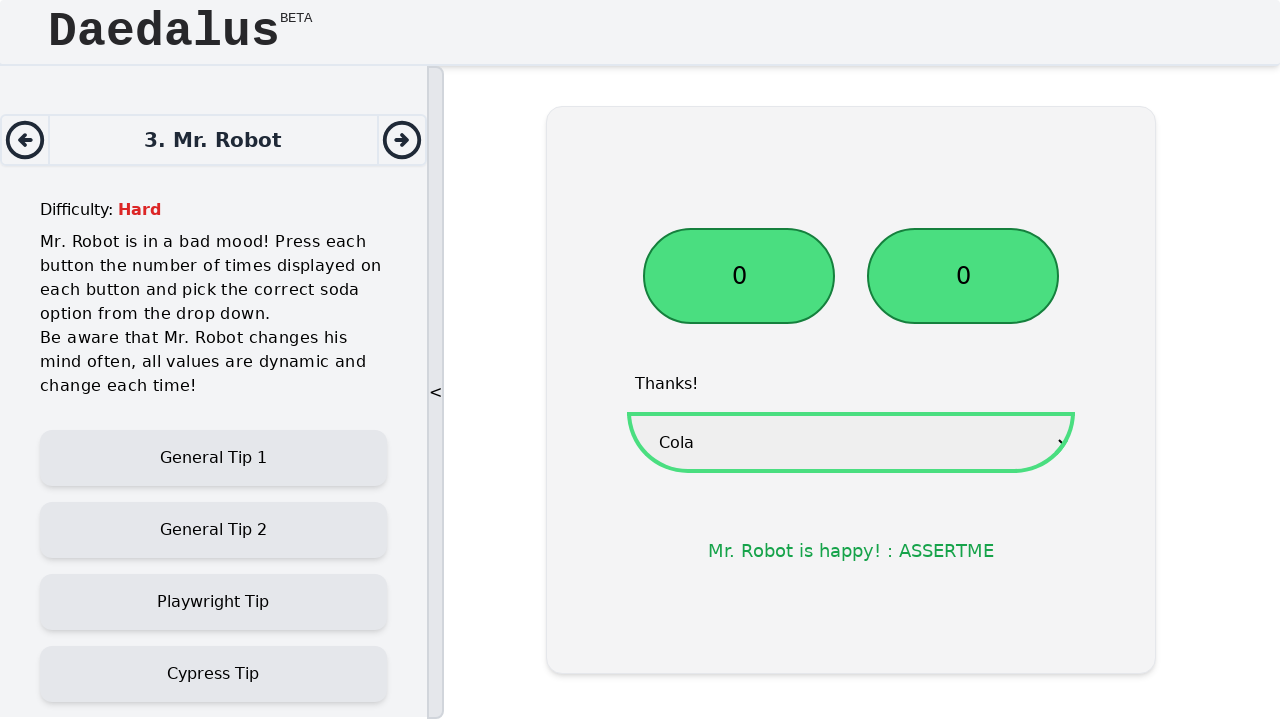